Tests infinite scroll functionality by scrolling down and up the page multiple times using JavaScript executor

Starting URL: https://practice.cydeo.com/infinite_scroll

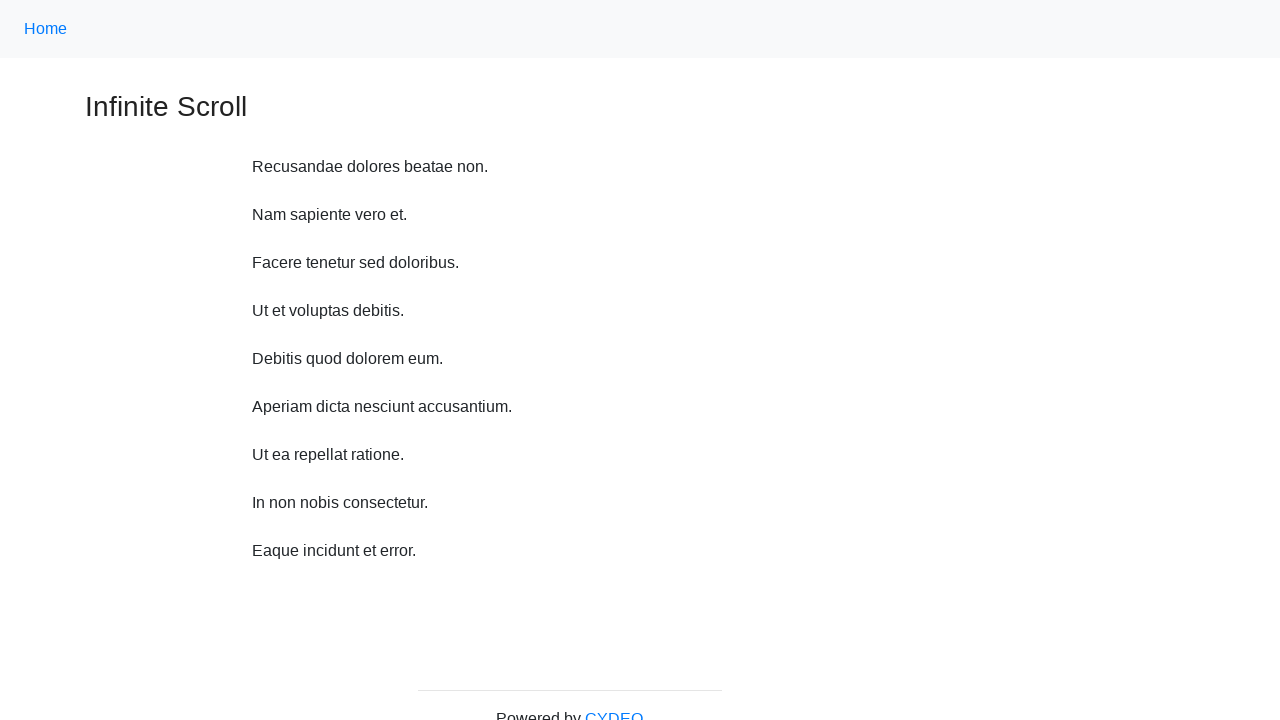

Navigated to infinite scroll practice page
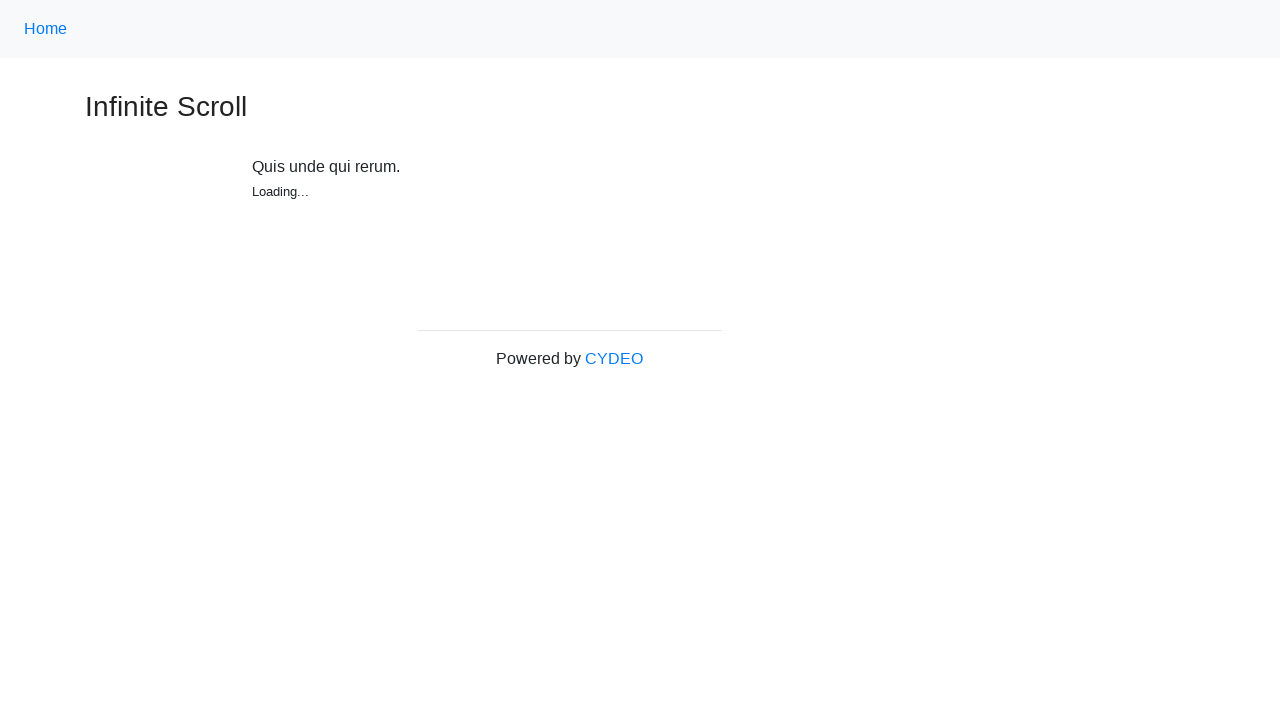

Scrolled down 750 pixels (down scroll 1/10)
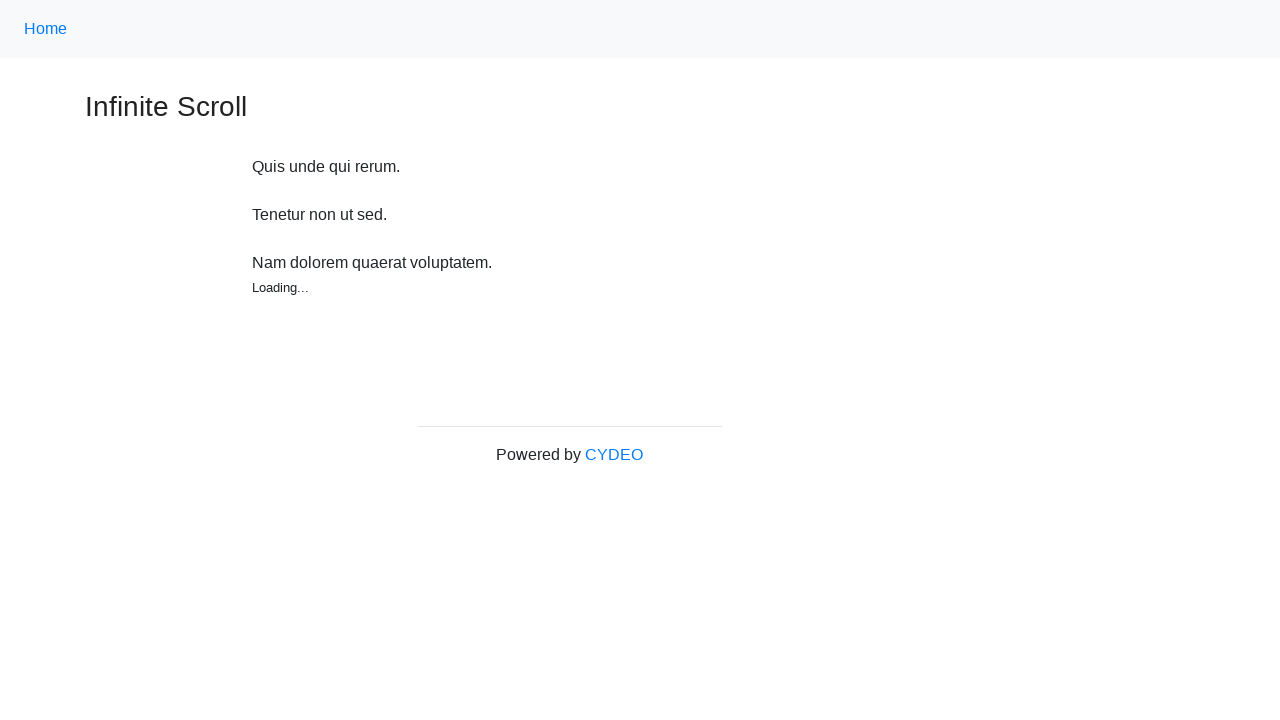

Waited 1 second after down scroll 1/10
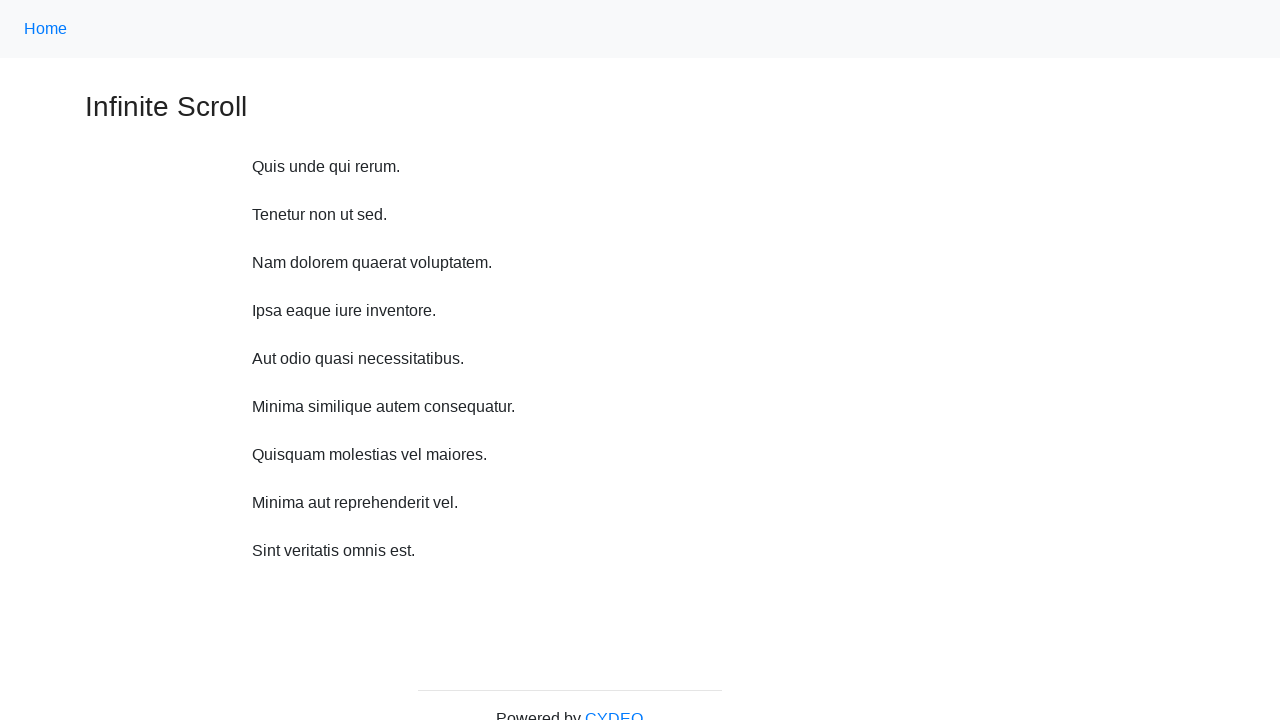

Scrolled down 750 pixels (down scroll 2/10)
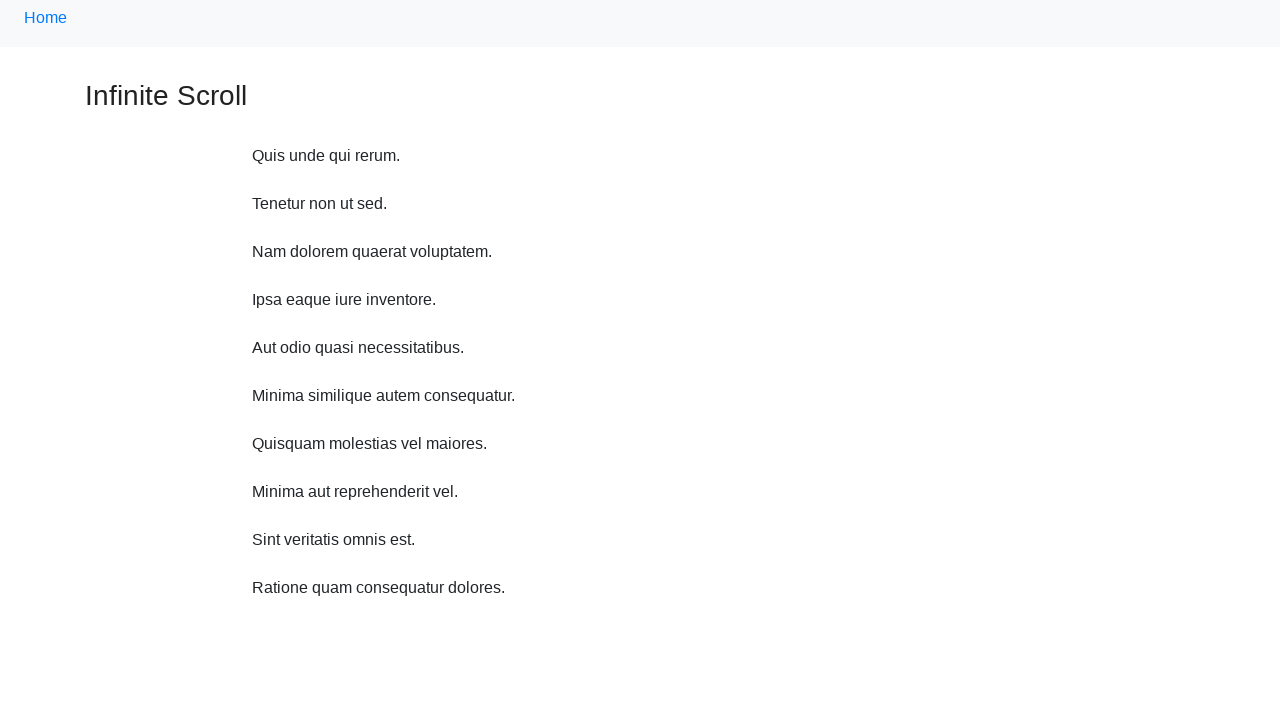

Waited 1 second after down scroll 2/10
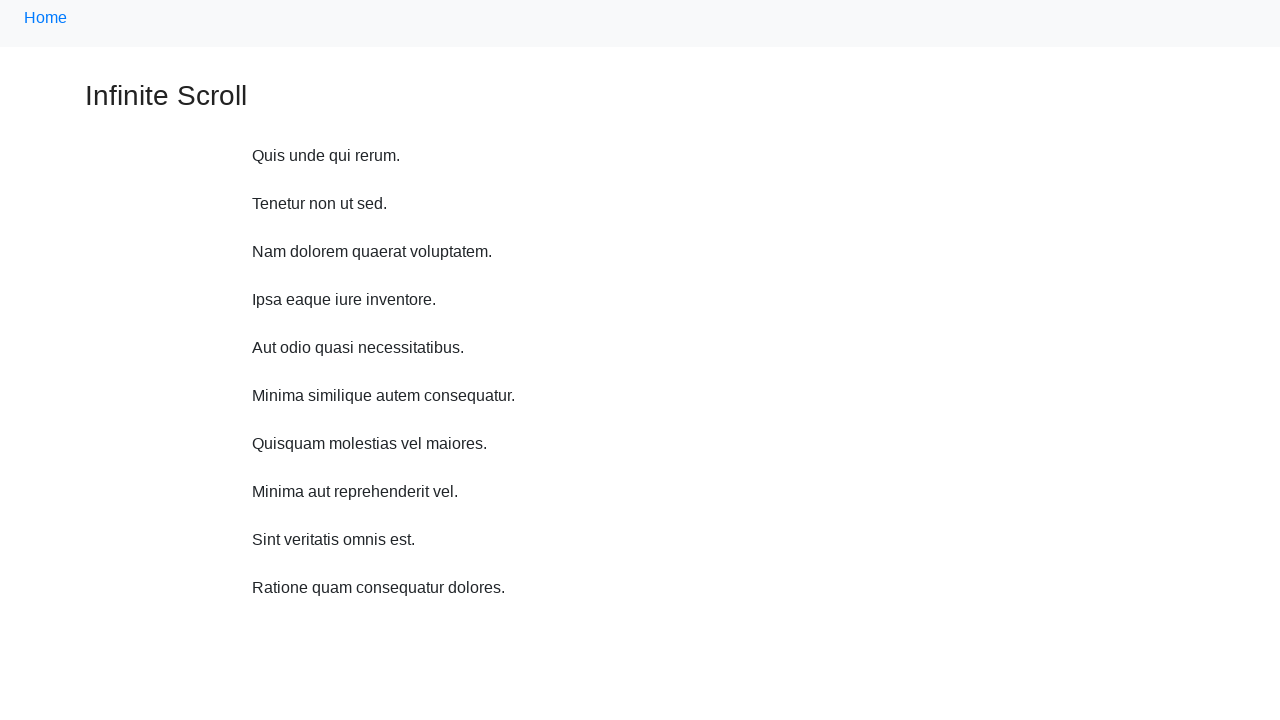

Scrolled down 750 pixels (down scroll 3/10)
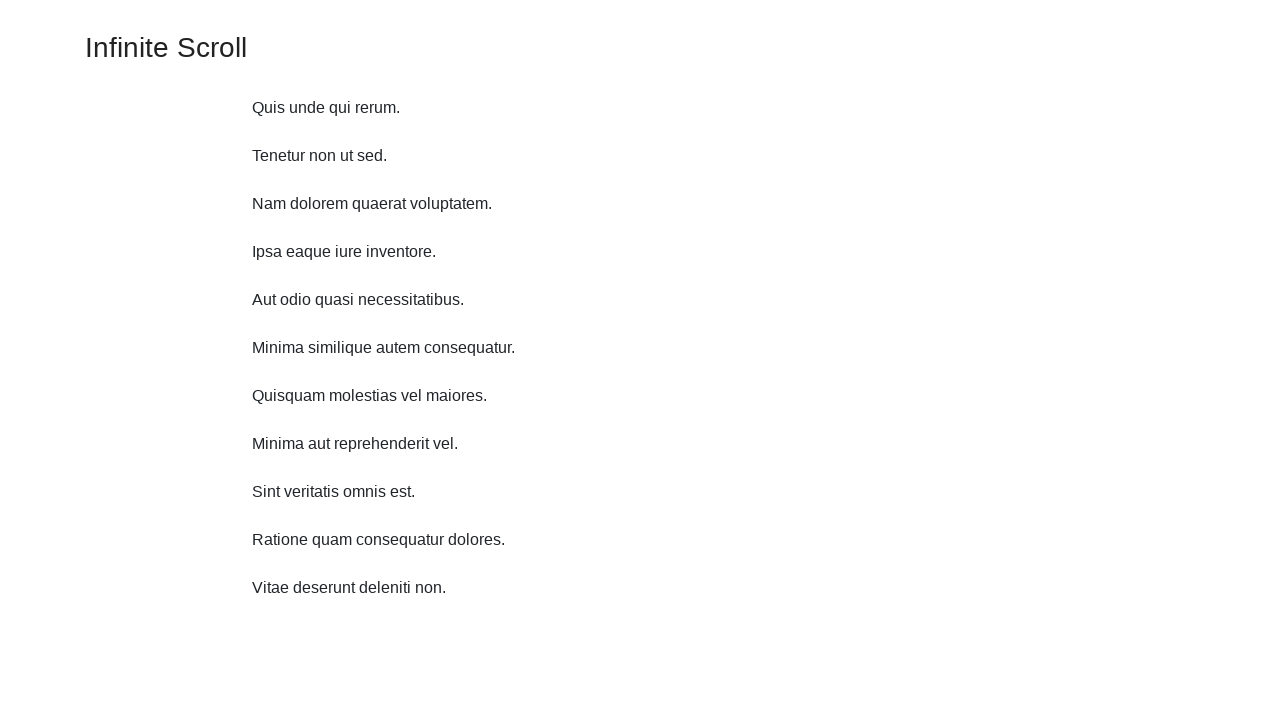

Waited 1 second after down scroll 3/10
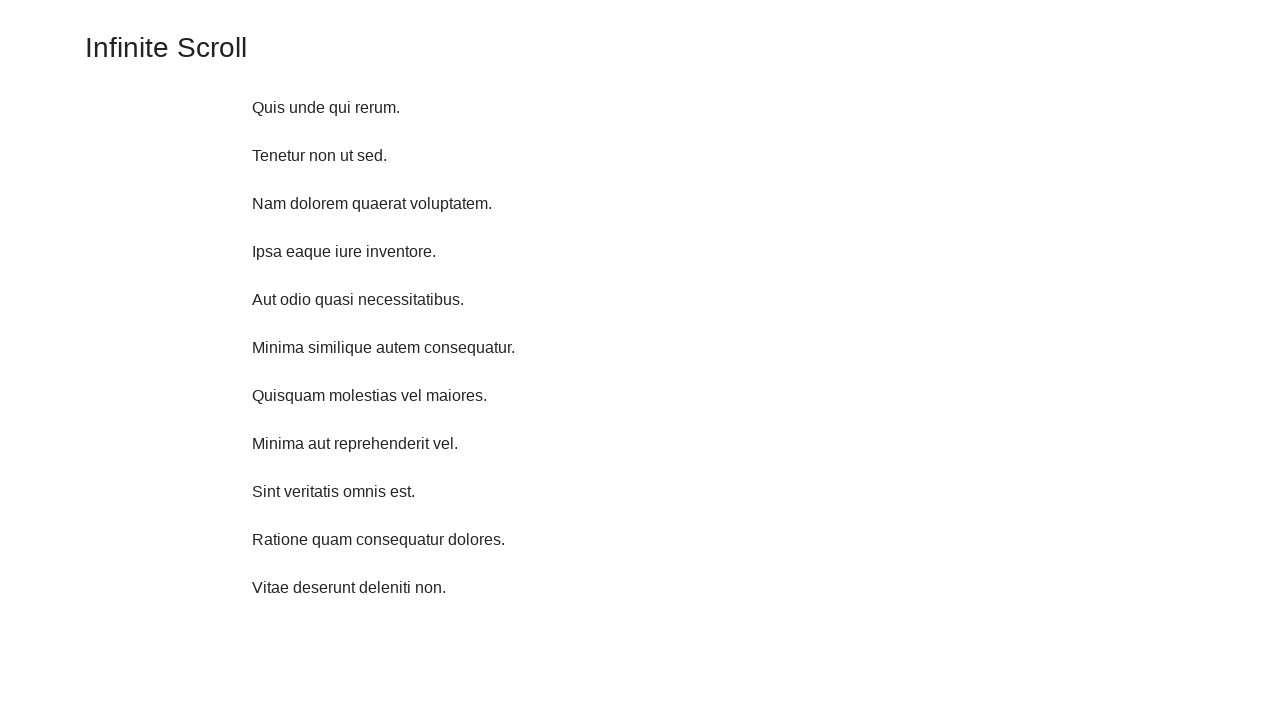

Scrolled down 750 pixels (down scroll 4/10)
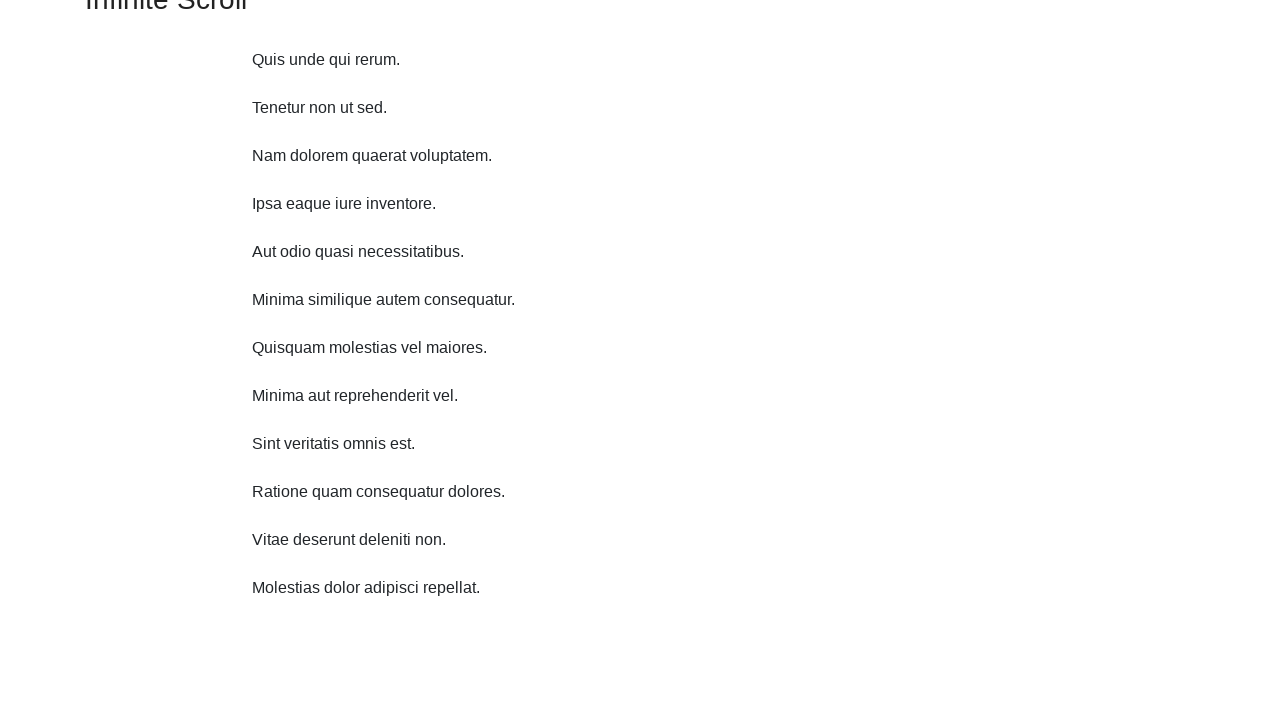

Waited 1 second after down scroll 4/10
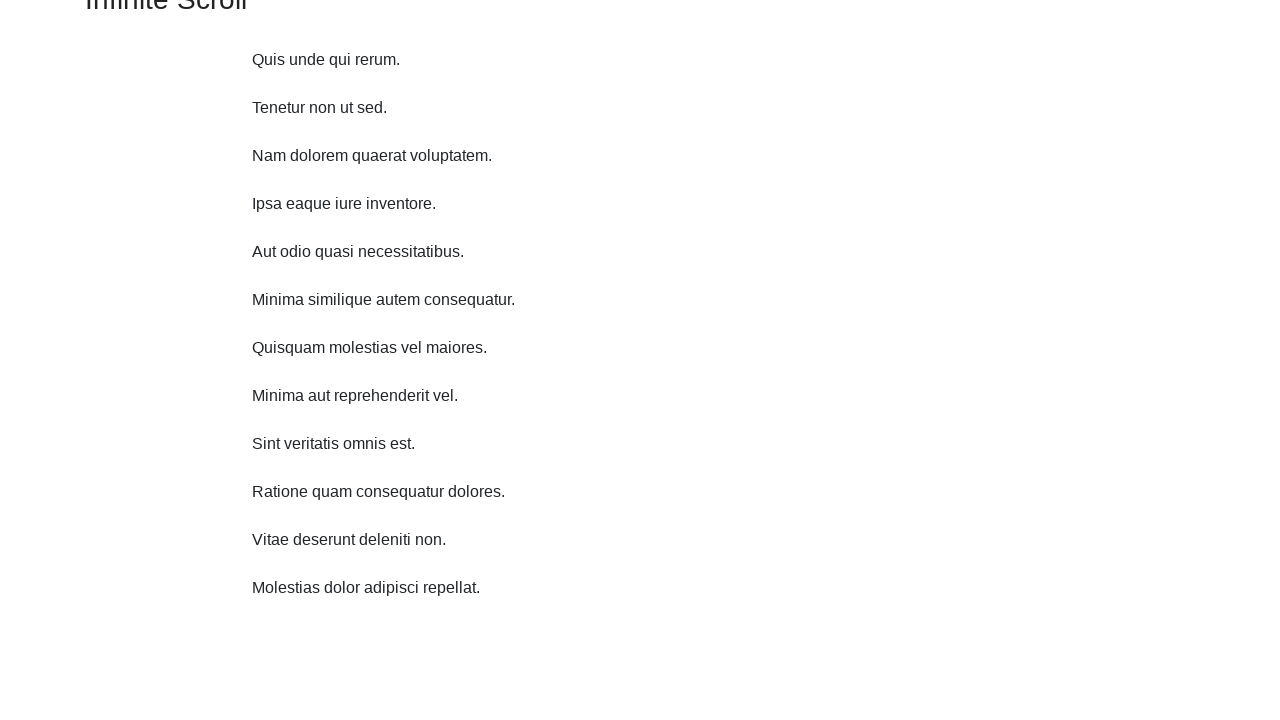

Scrolled down 750 pixels (down scroll 5/10)
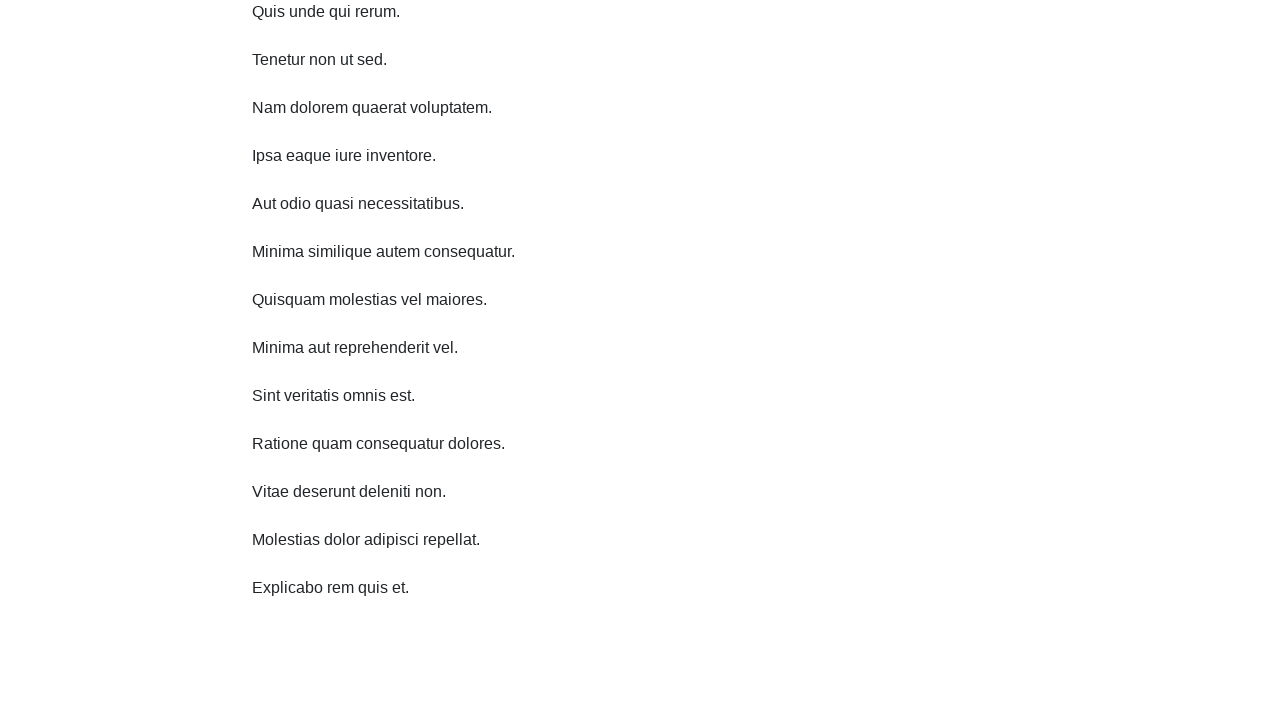

Waited 1 second after down scroll 5/10
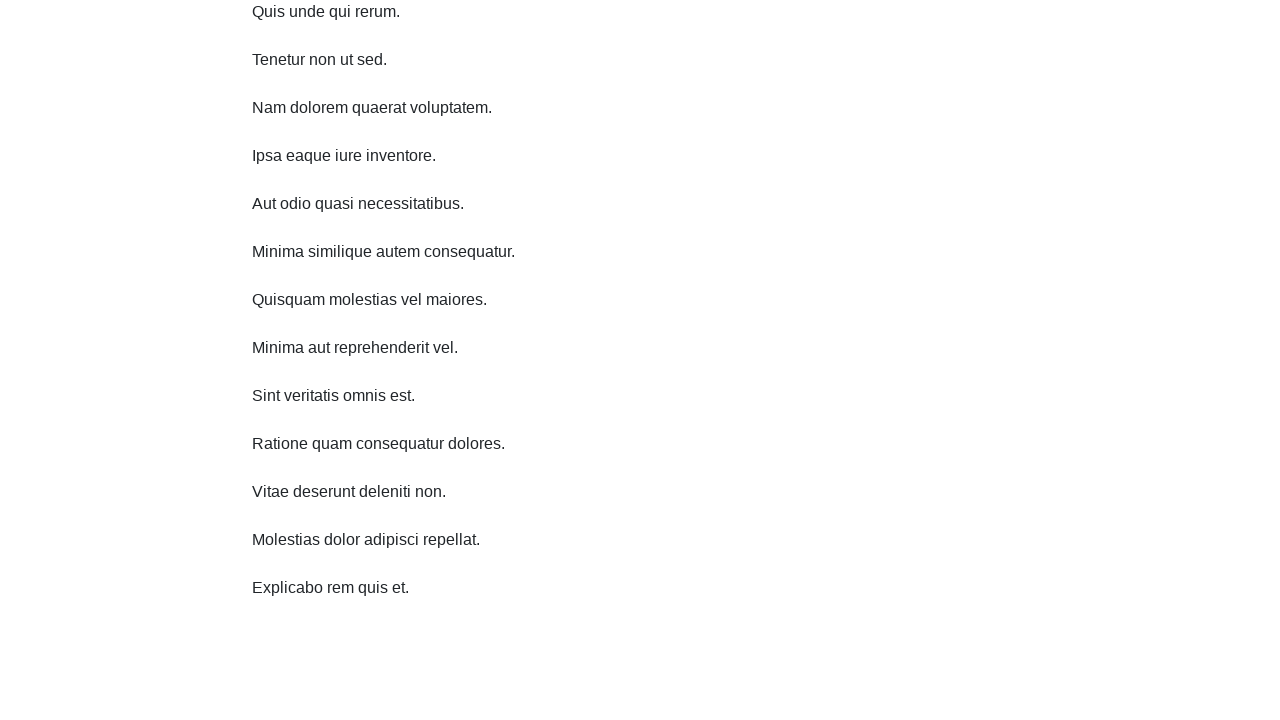

Scrolled down 750 pixels (down scroll 6/10)
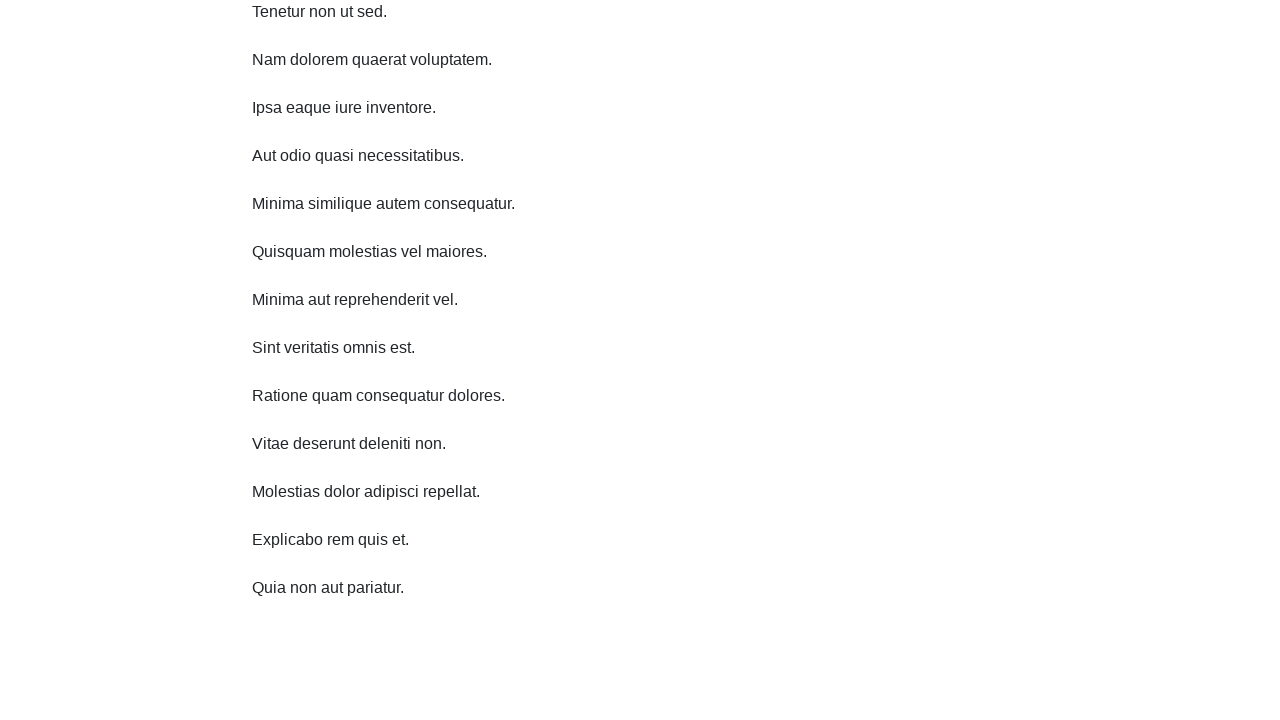

Waited 1 second after down scroll 6/10
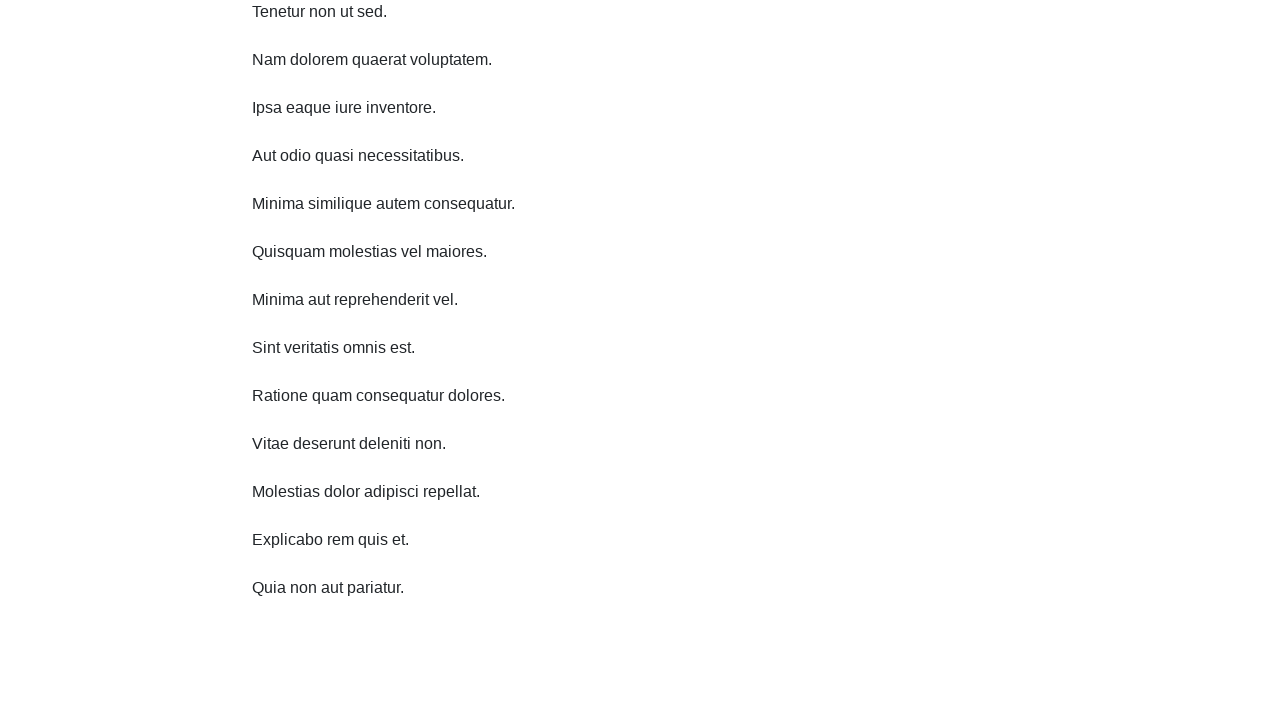

Scrolled down 750 pixels (down scroll 7/10)
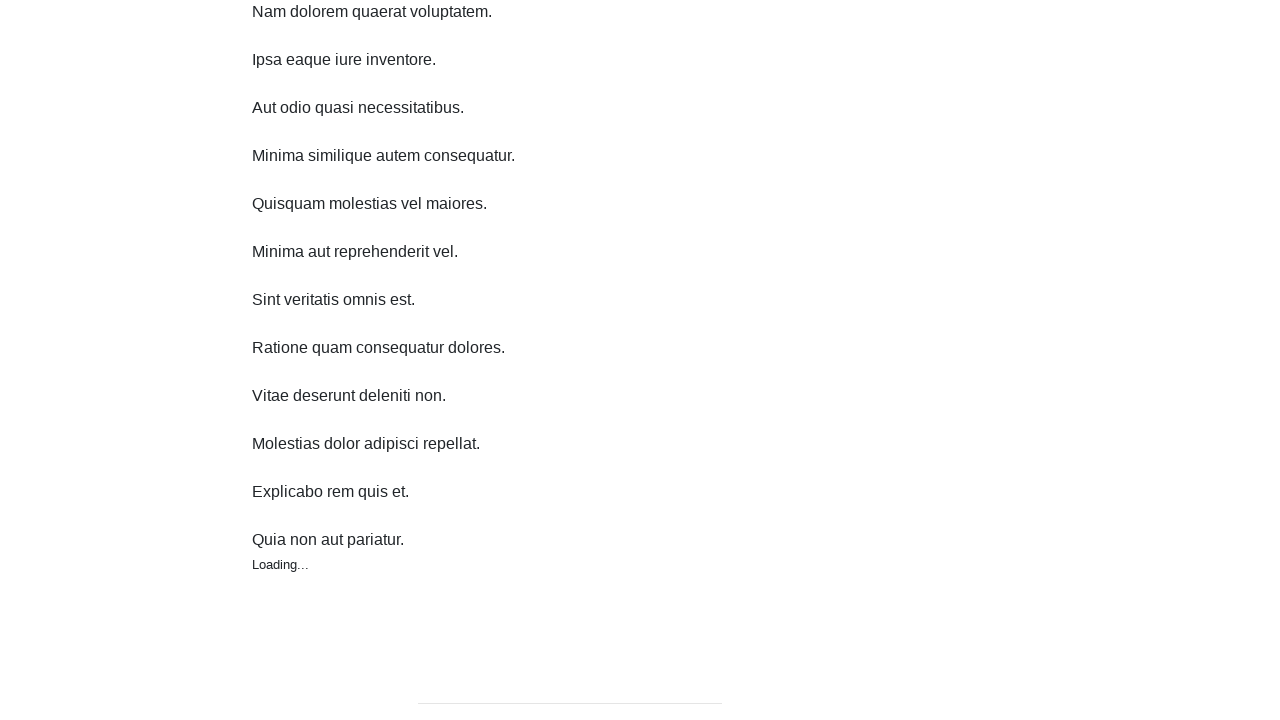

Waited 1 second after down scroll 7/10
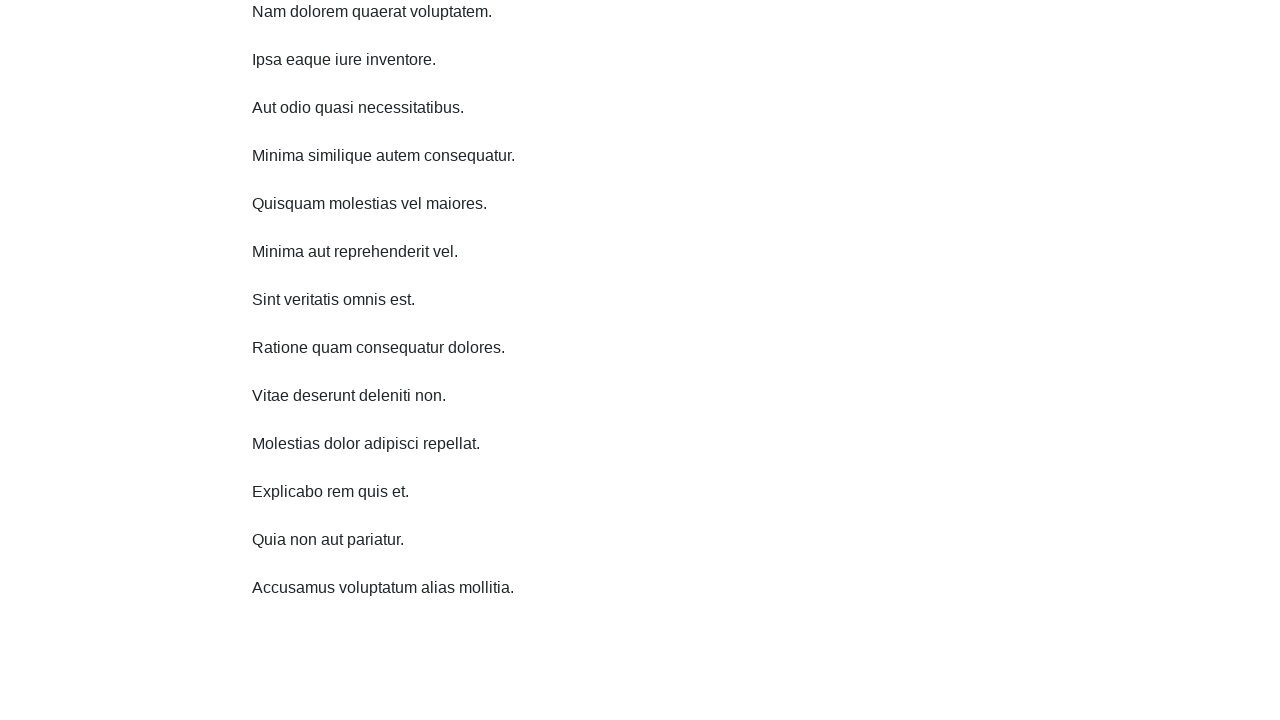

Scrolled down 750 pixels (down scroll 8/10)
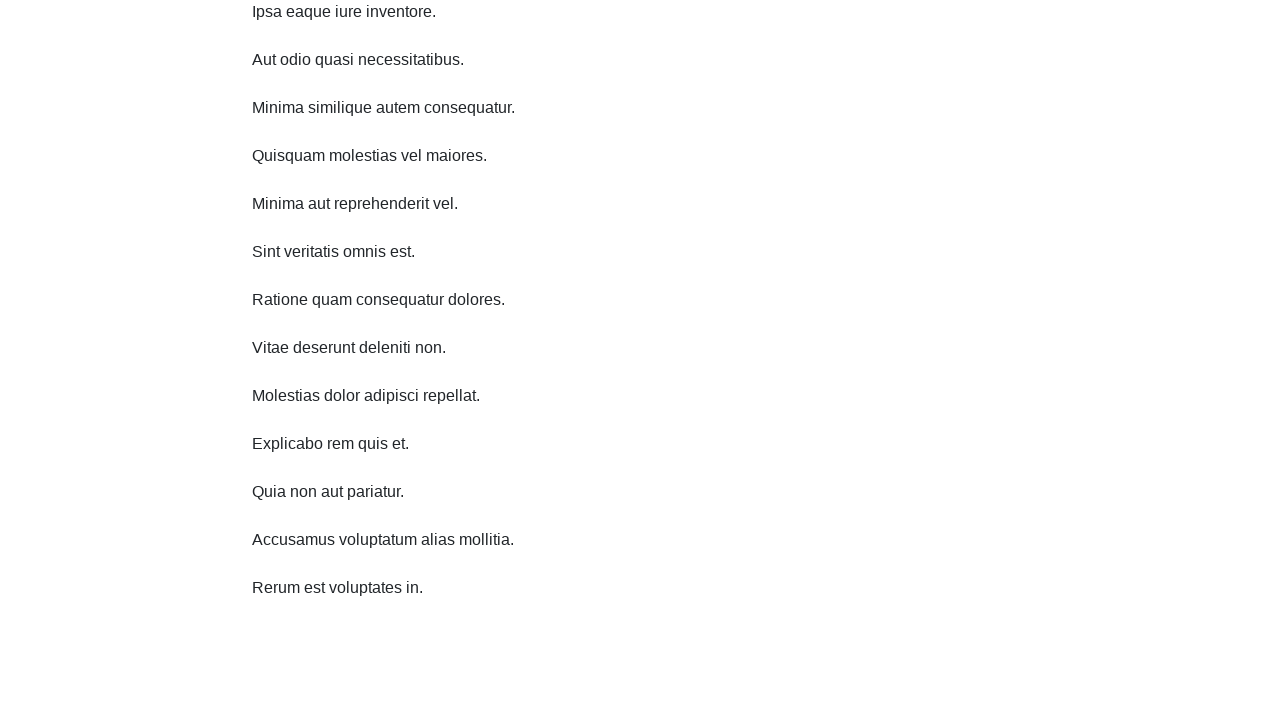

Waited 1 second after down scroll 8/10
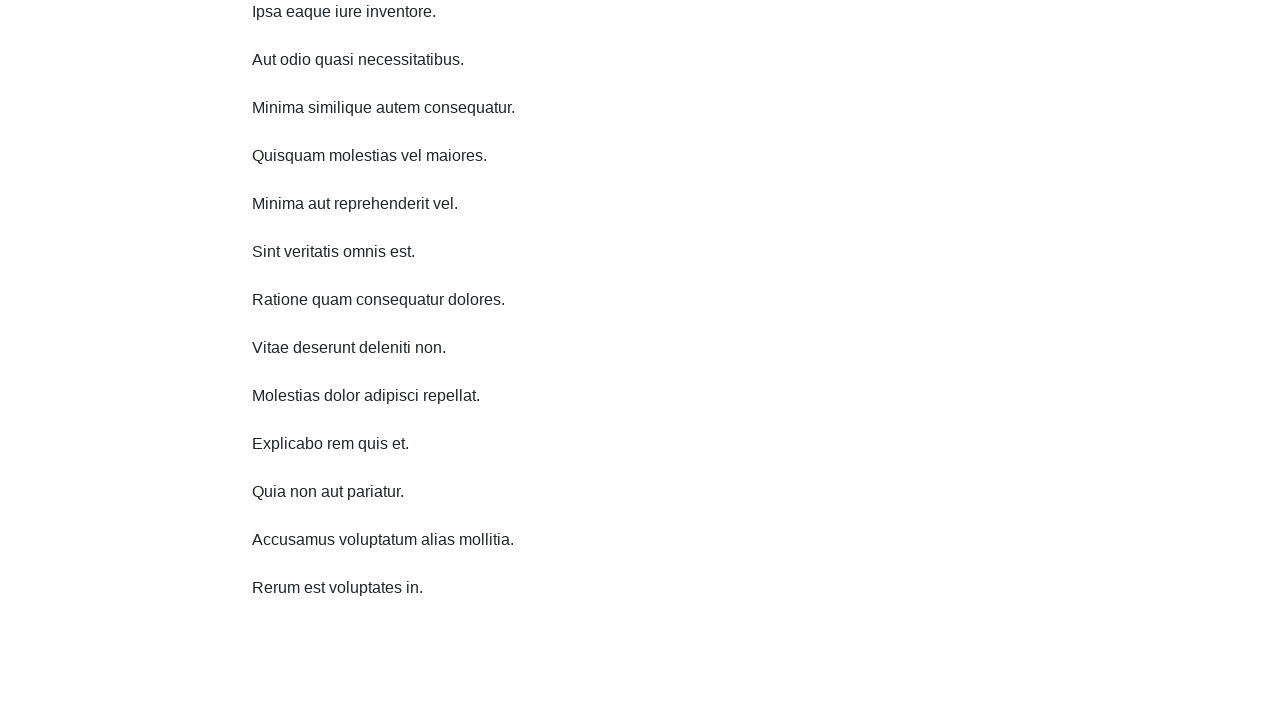

Scrolled down 750 pixels (down scroll 9/10)
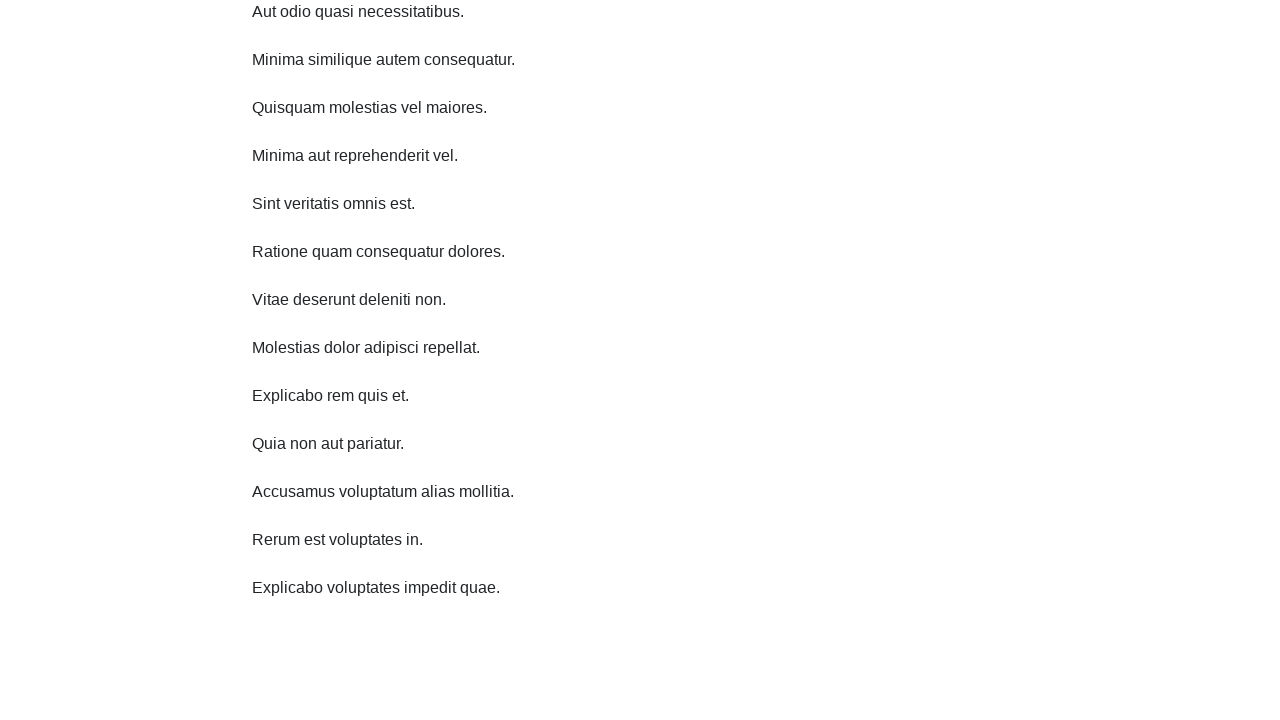

Waited 1 second after down scroll 9/10
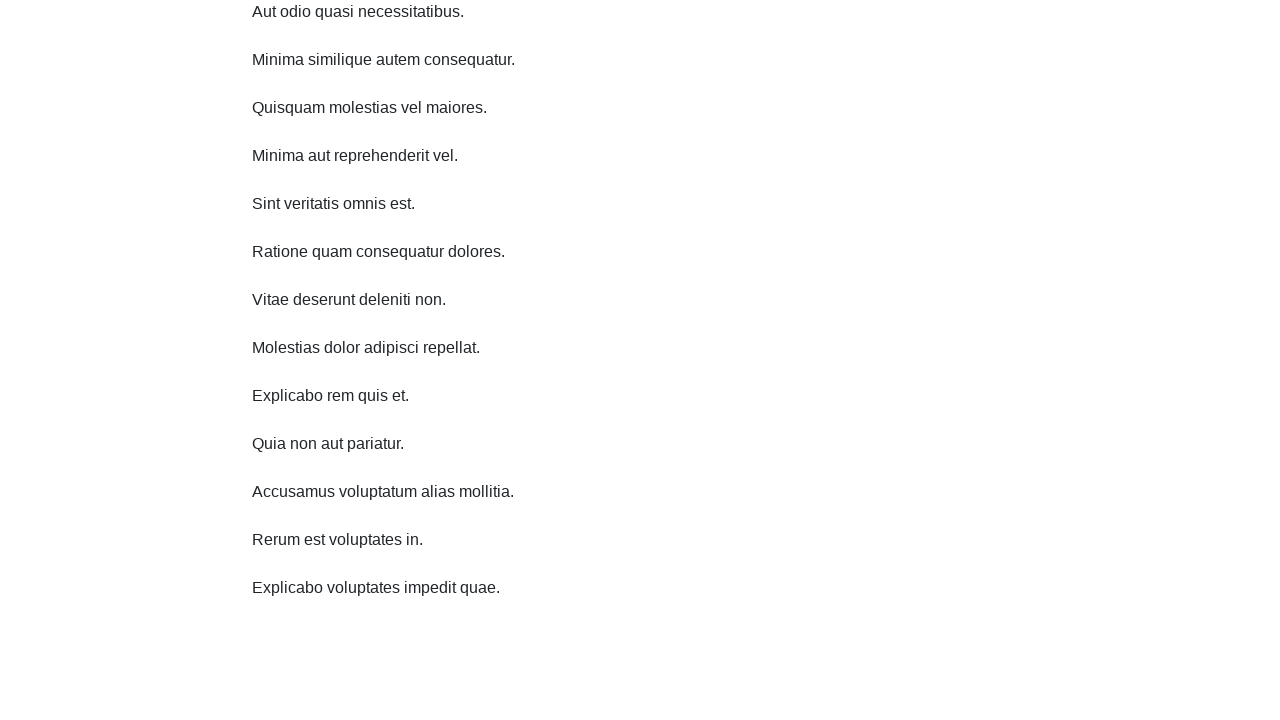

Scrolled down 750 pixels (down scroll 10/10)
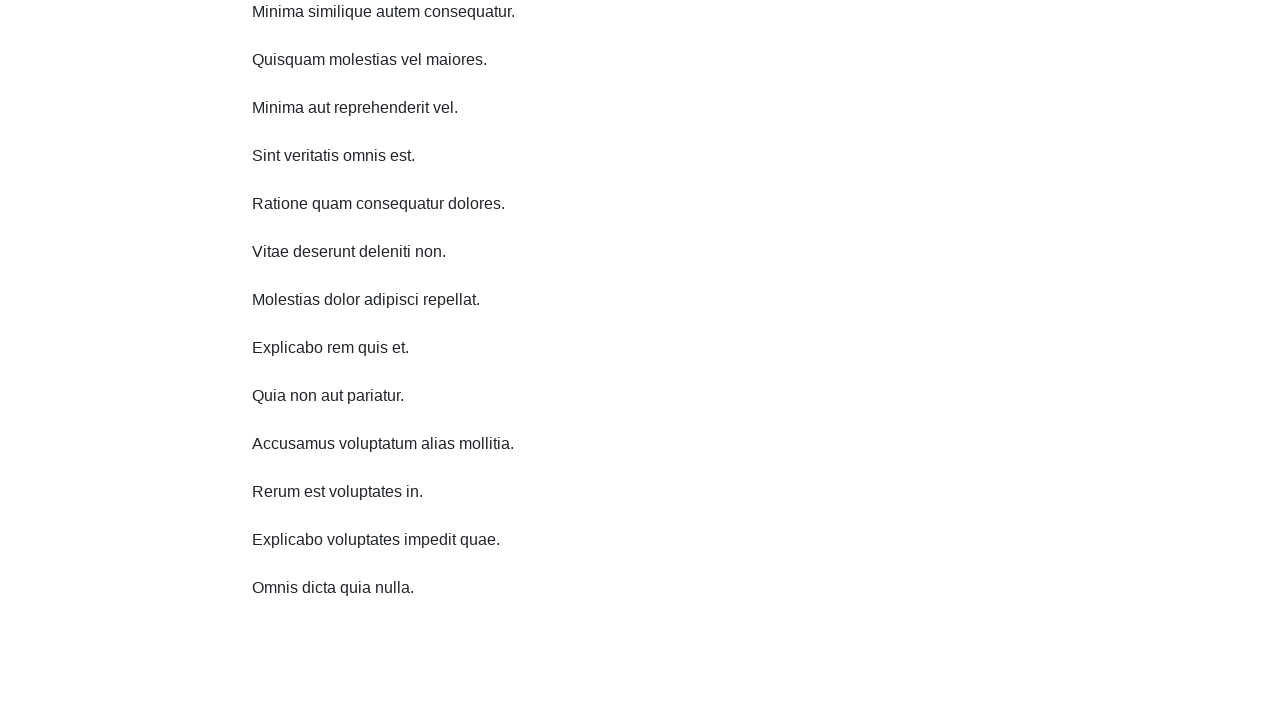

Waited 1 second after down scroll 10/10
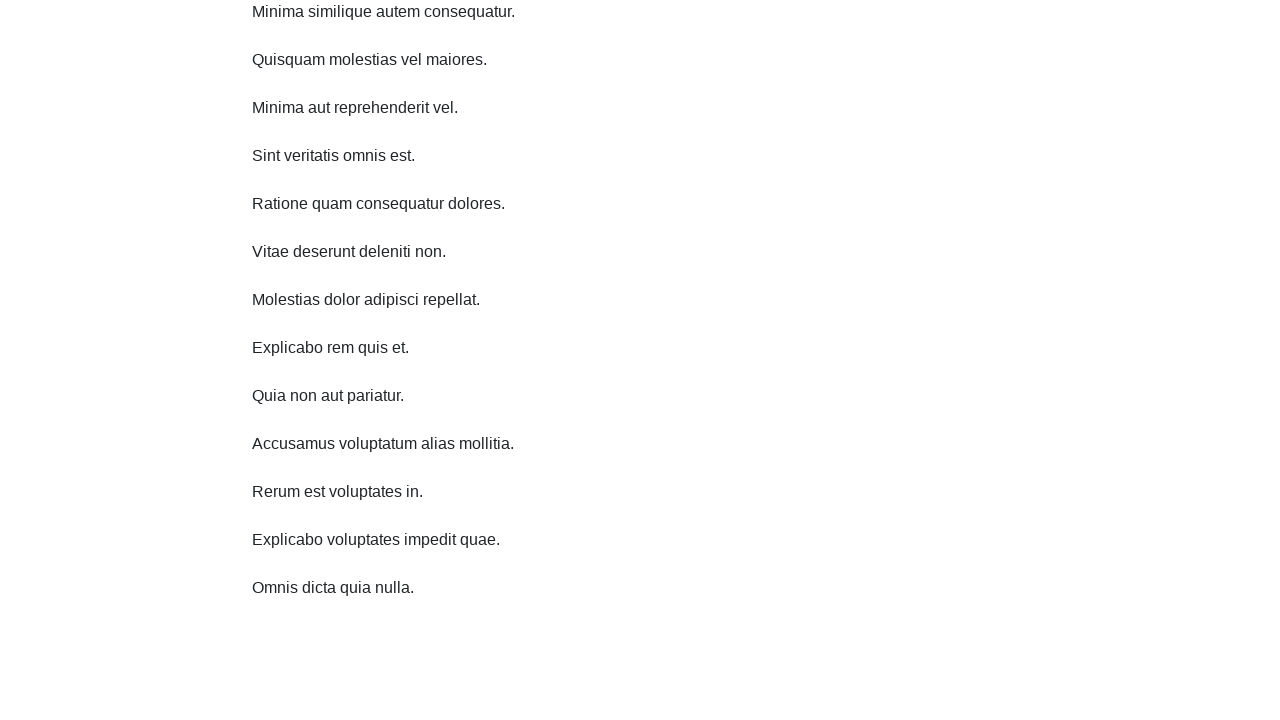

Scrolled up 750 pixels (up scroll 1/10)
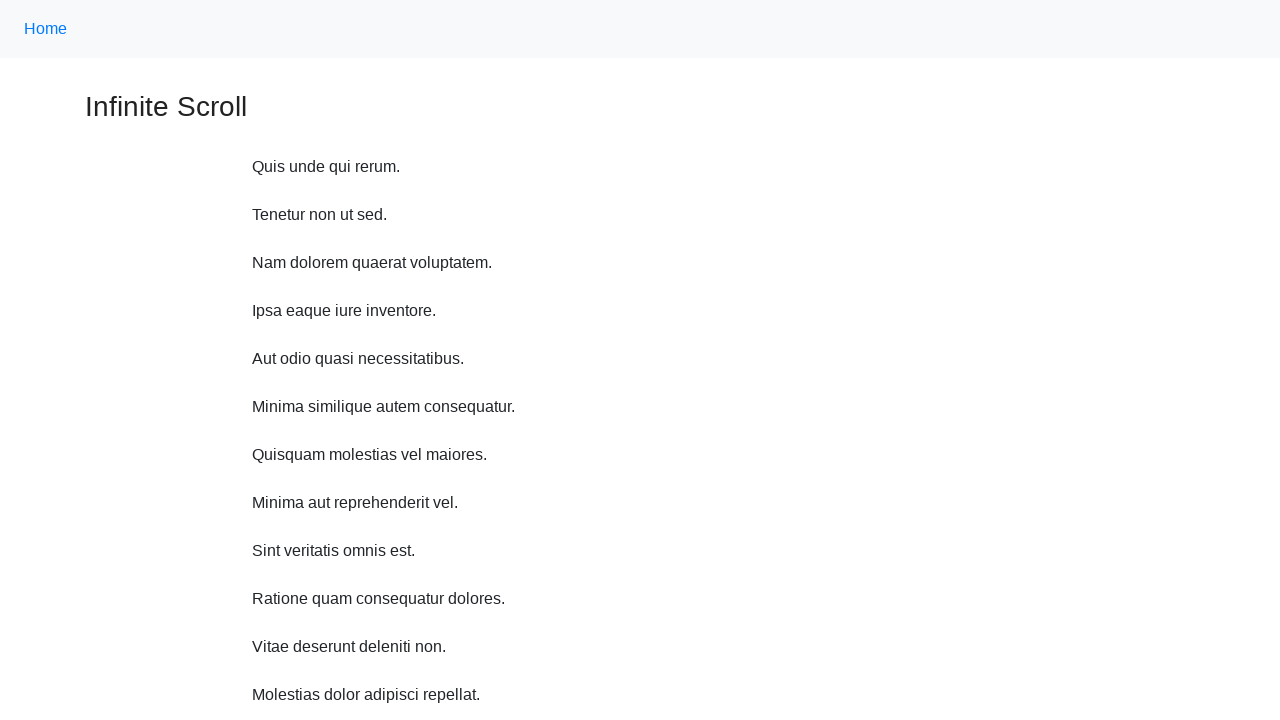

Waited 1 second after up scroll 1/10
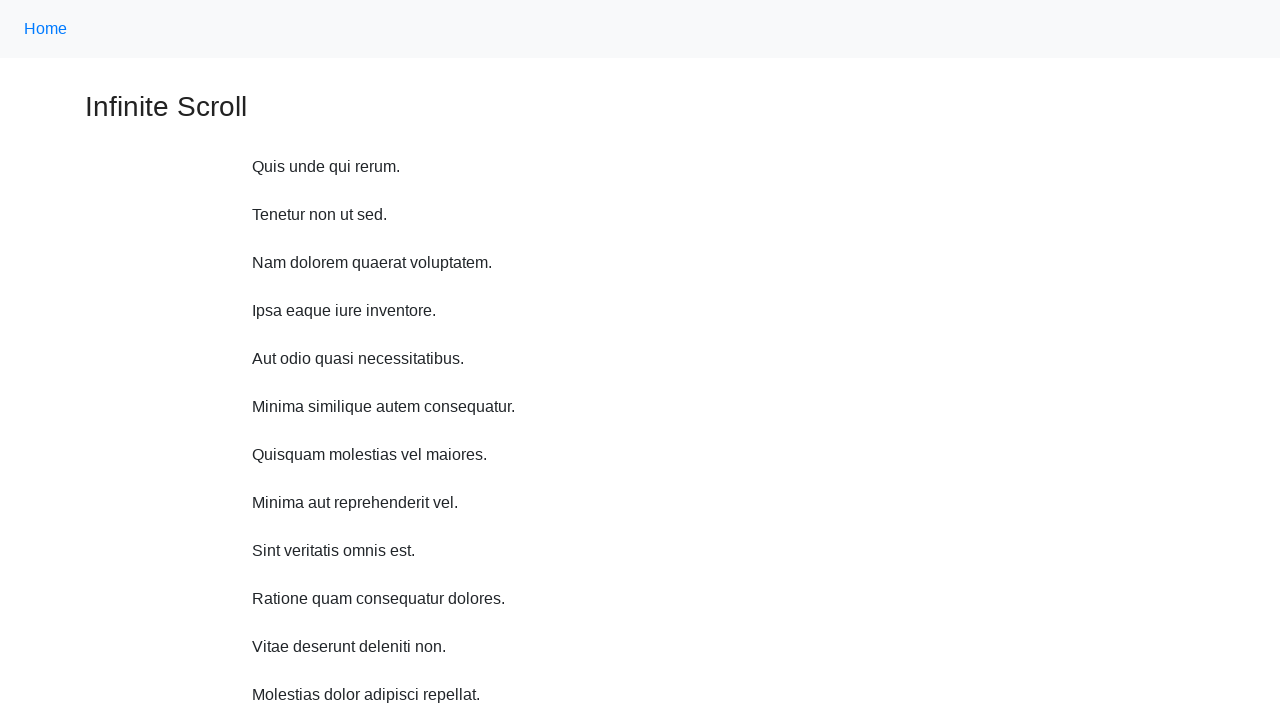

Scrolled up 750 pixels (up scroll 2/10)
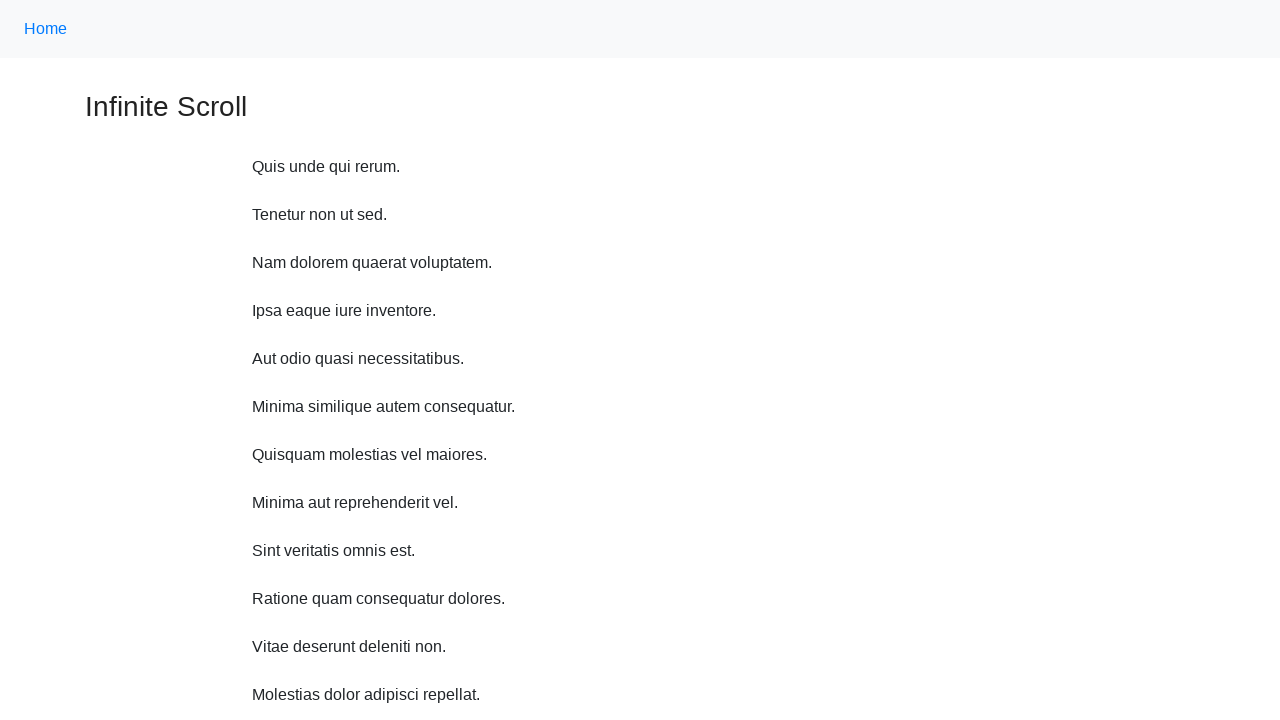

Waited 1 second after up scroll 2/10
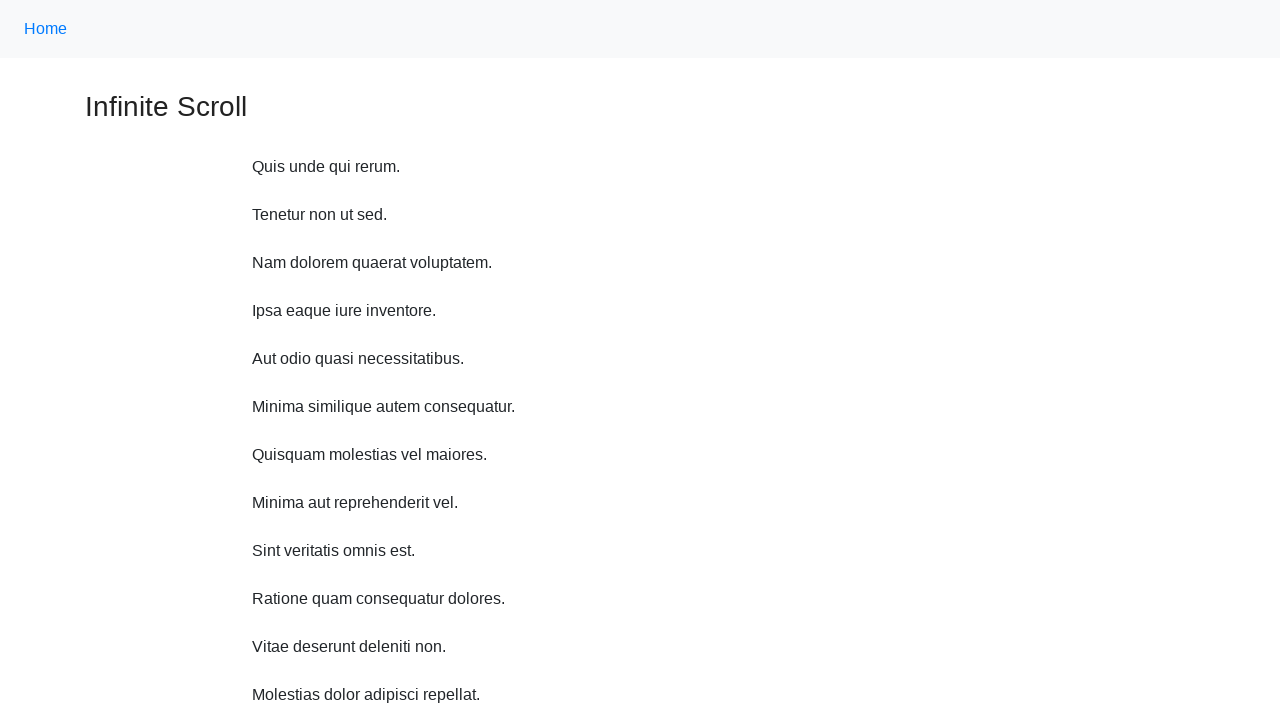

Scrolled up 750 pixels (up scroll 3/10)
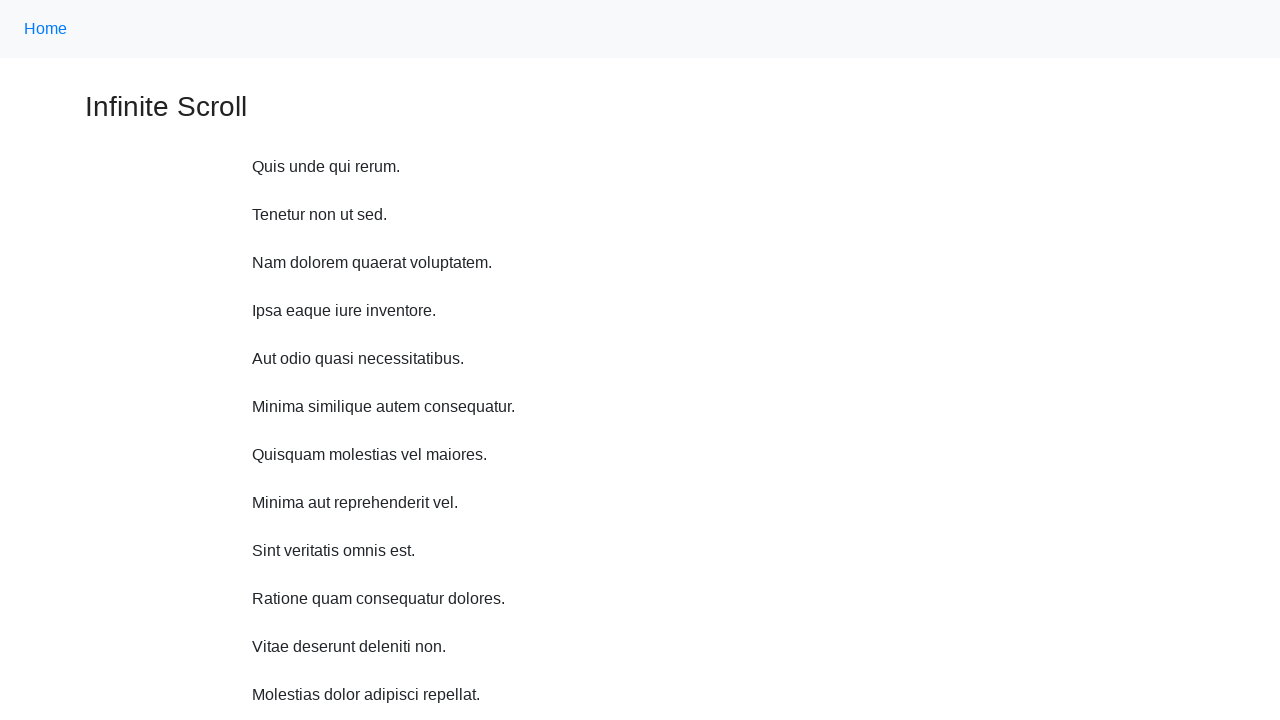

Waited 1 second after up scroll 3/10
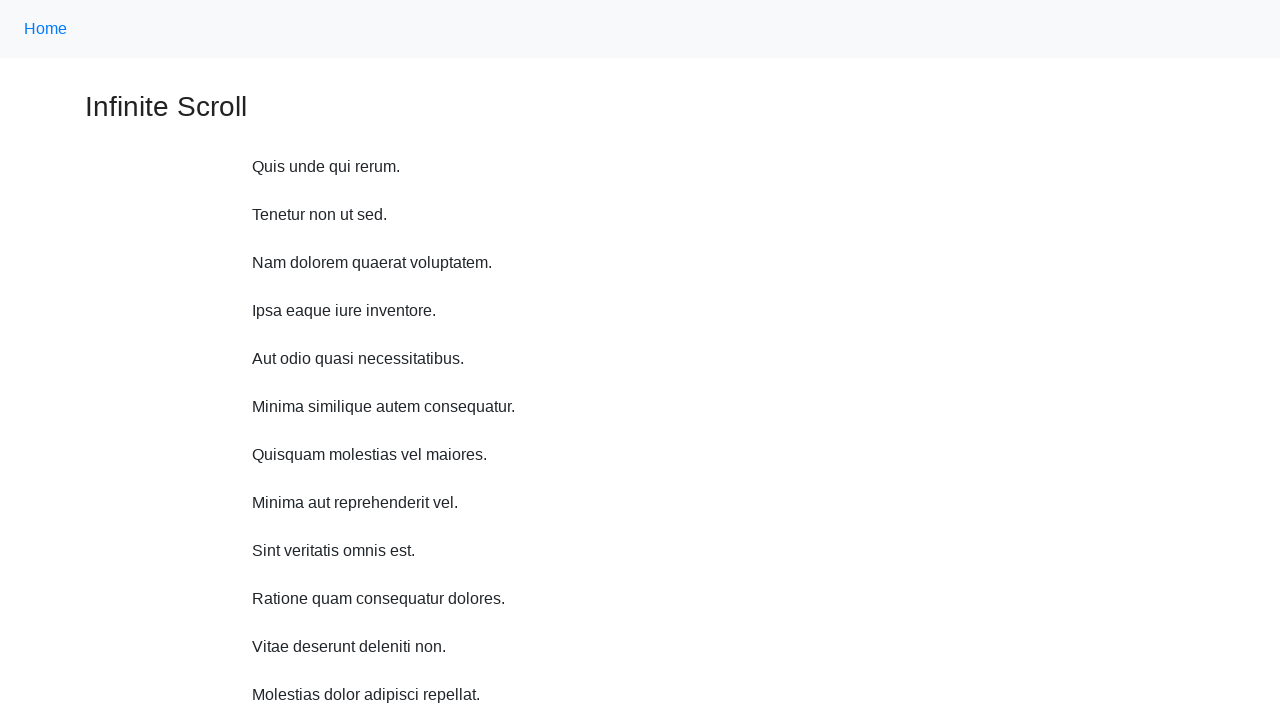

Scrolled up 750 pixels (up scroll 4/10)
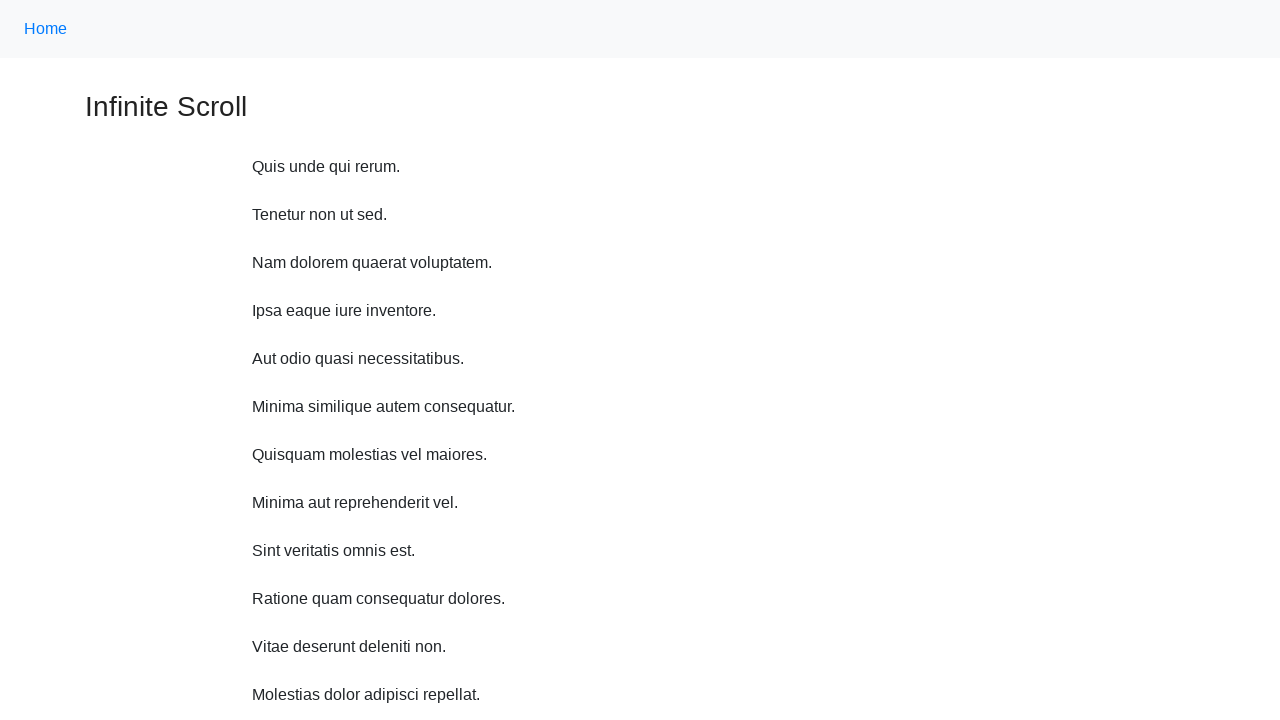

Waited 1 second after up scroll 4/10
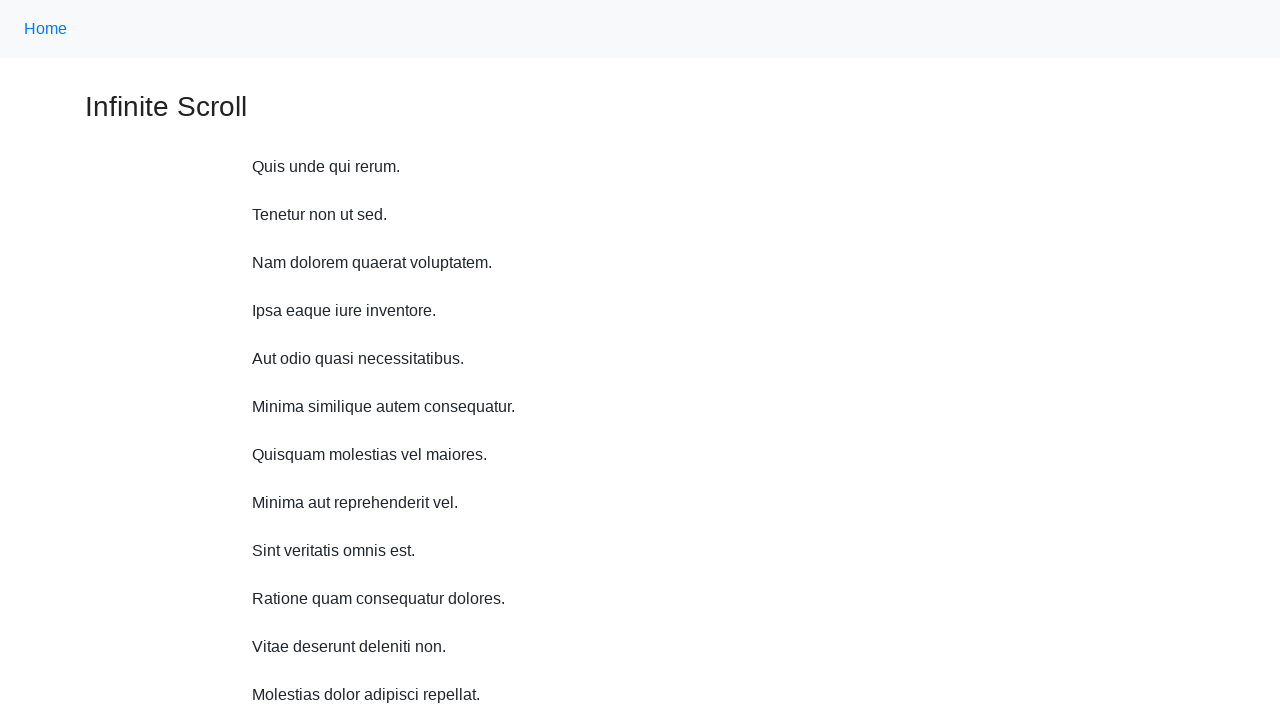

Scrolled up 750 pixels (up scroll 5/10)
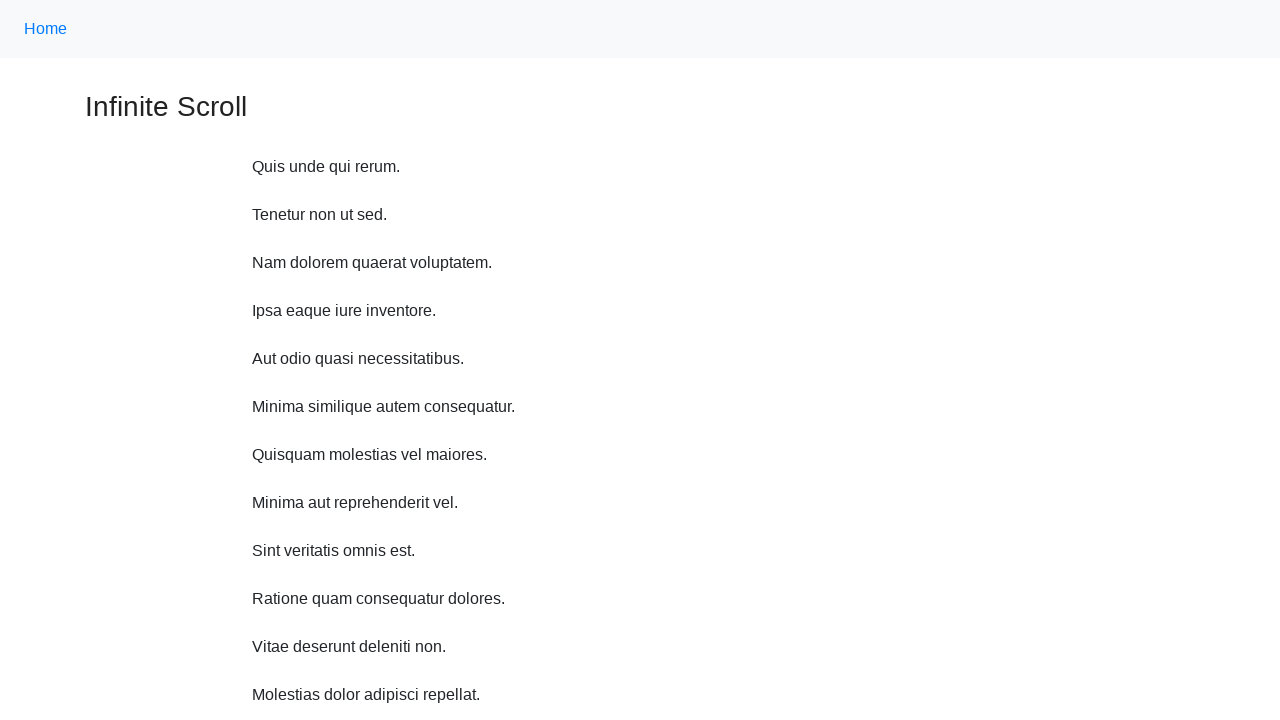

Waited 1 second after up scroll 5/10
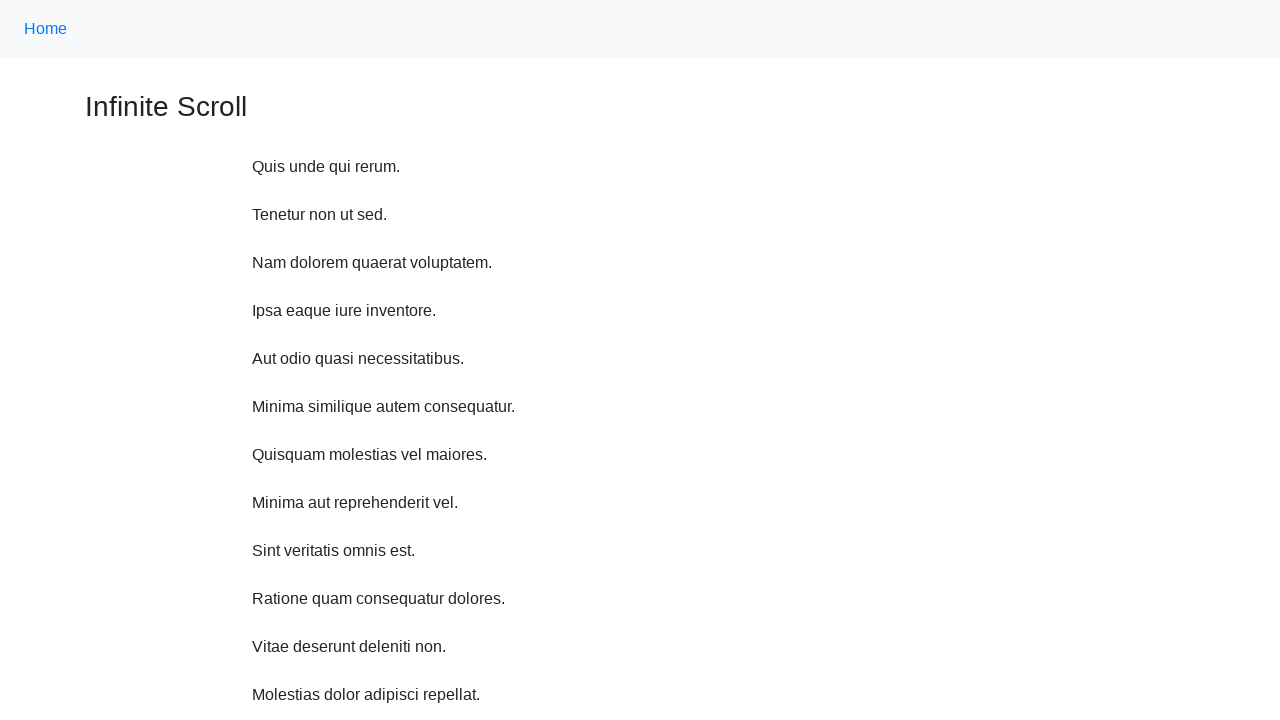

Scrolled up 750 pixels (up scroll 6/10)
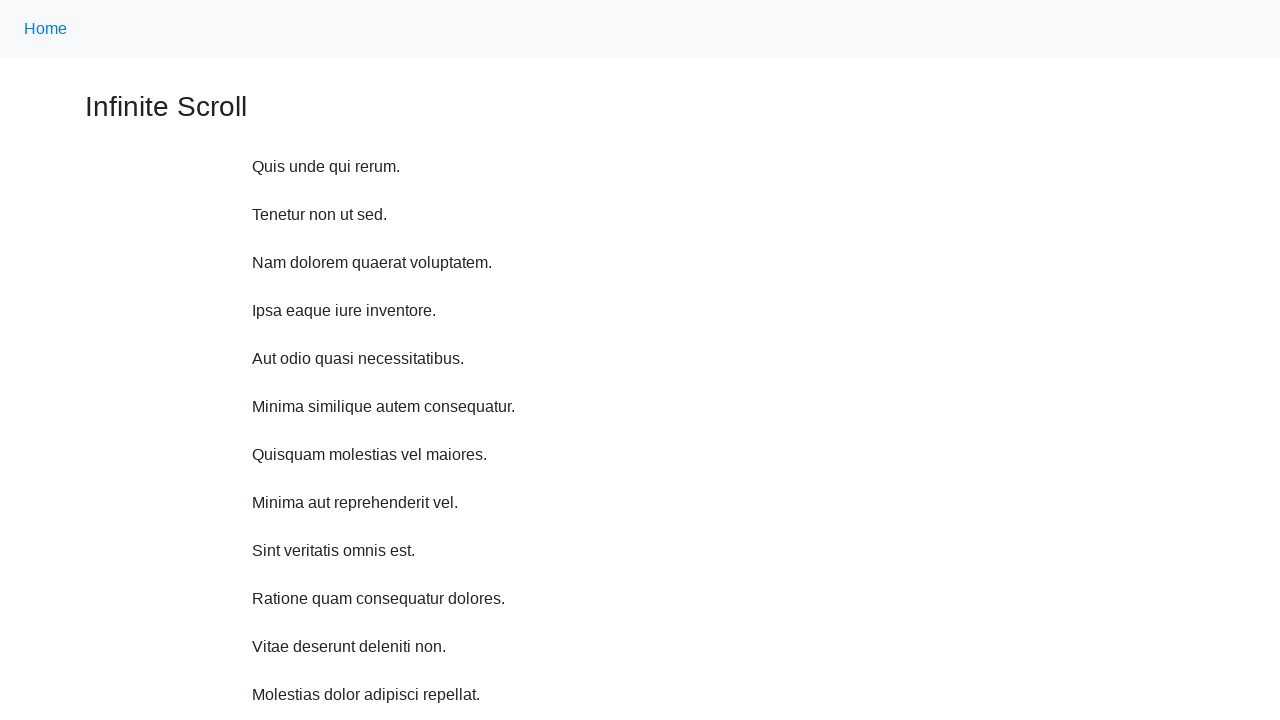

Waited 1 second after up scroll 6/10
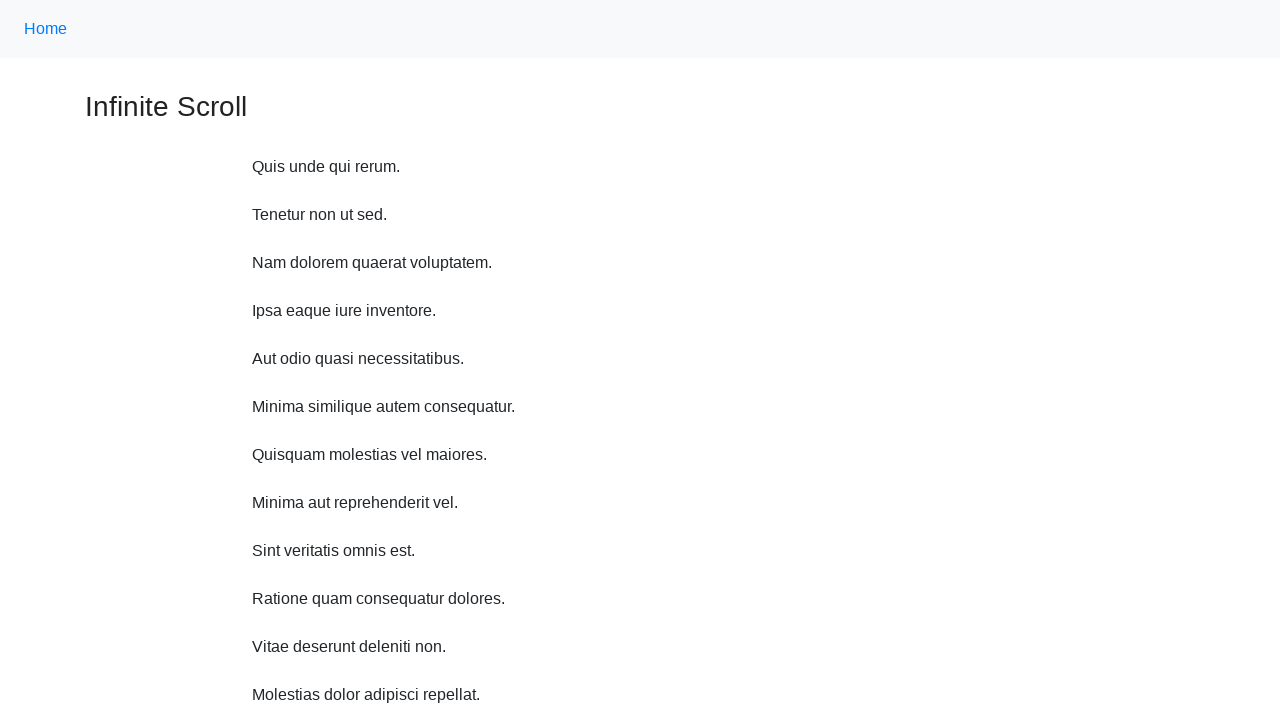

Scrolled up 750 pixels (up scroll 7/10)
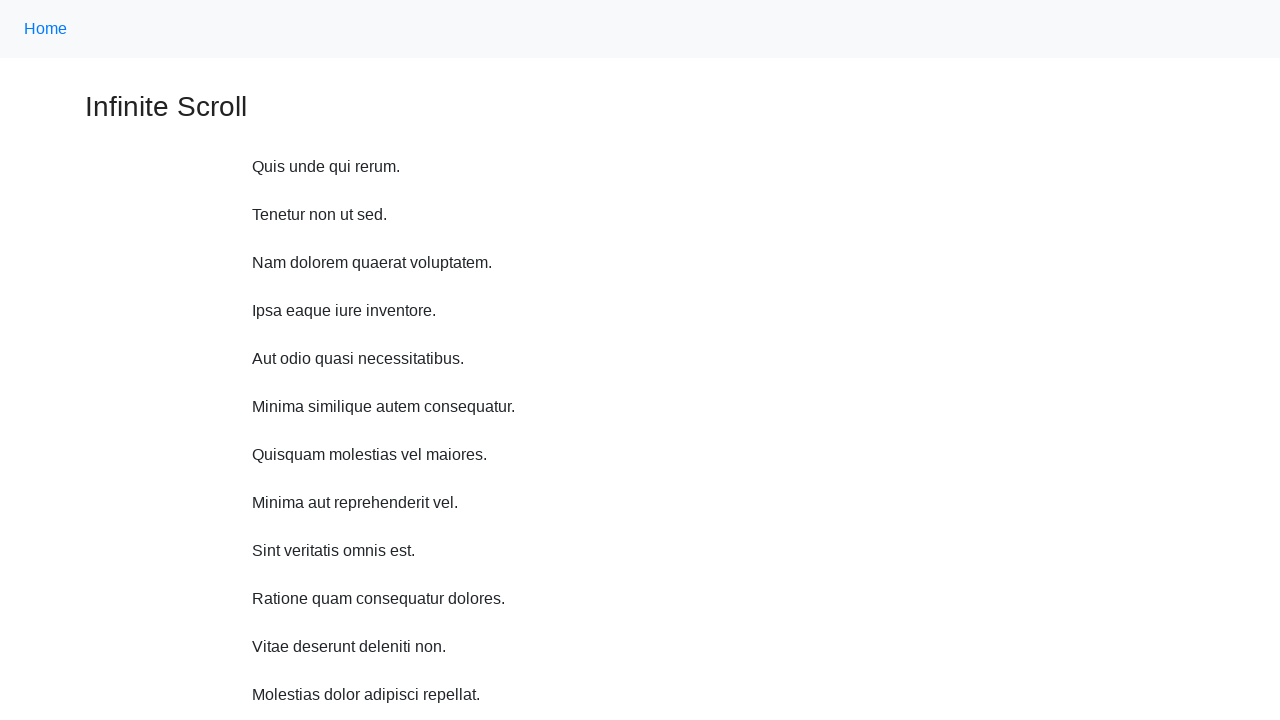

Waited 1 second after up scroll 7/10
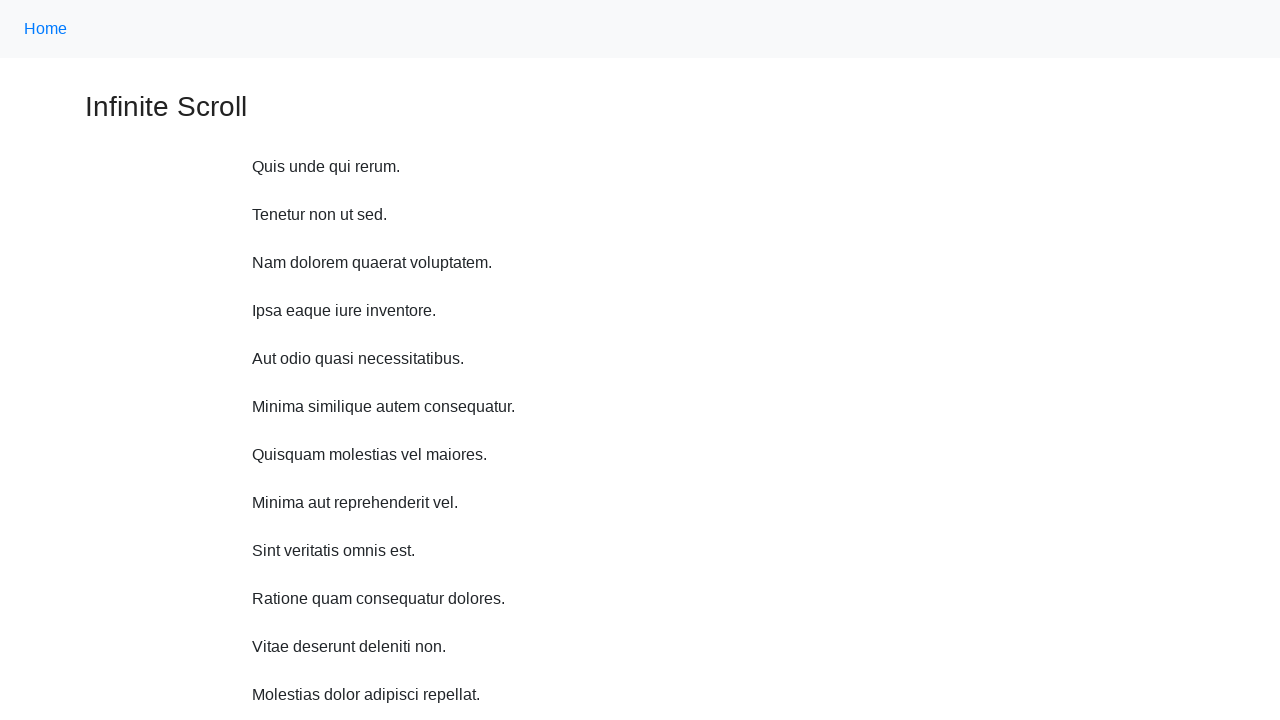

Scrolled up 750 pixels (up scroll 8/10)
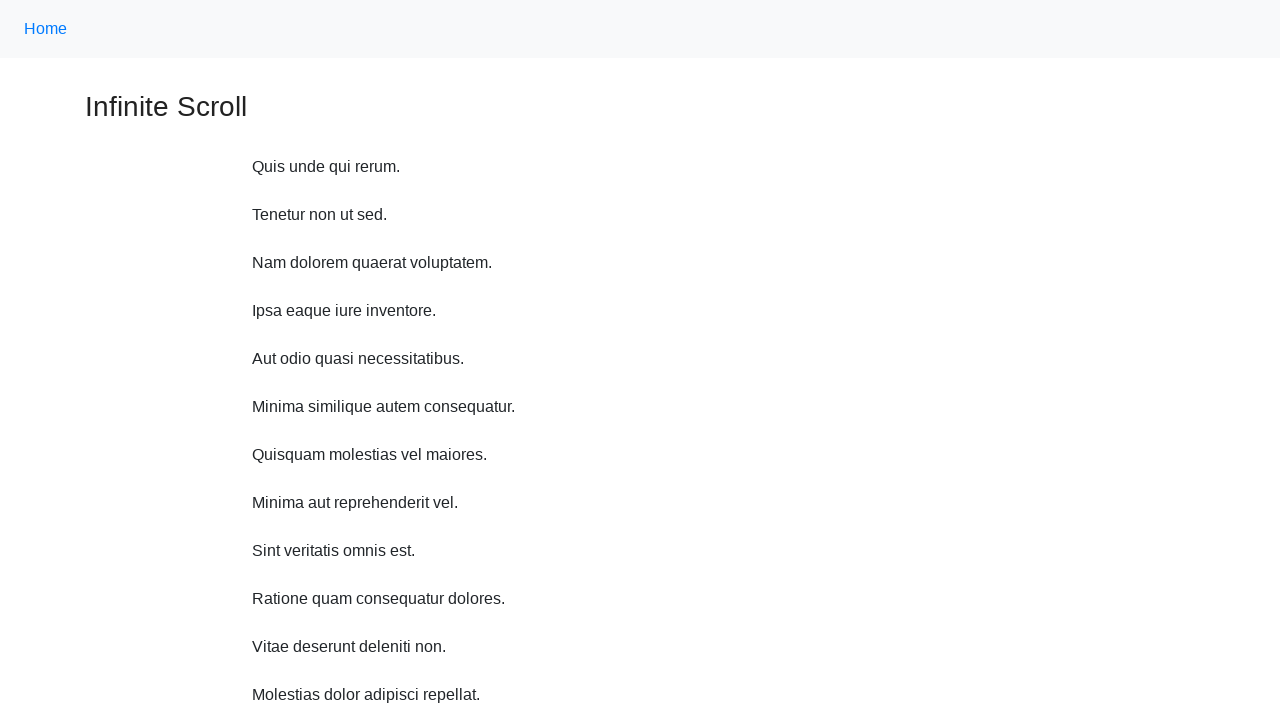

Waited 1 second after up scroll 8/10
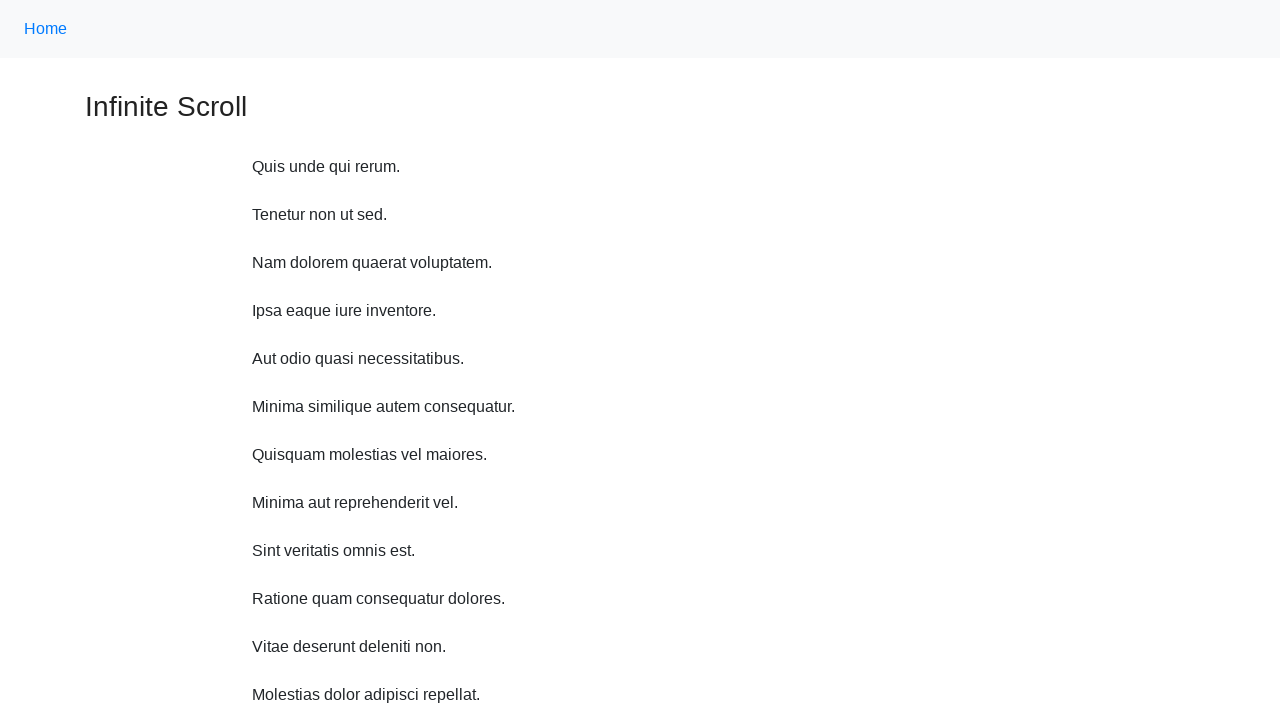

Scrolled up 750 pixels (up scroll 9/10)
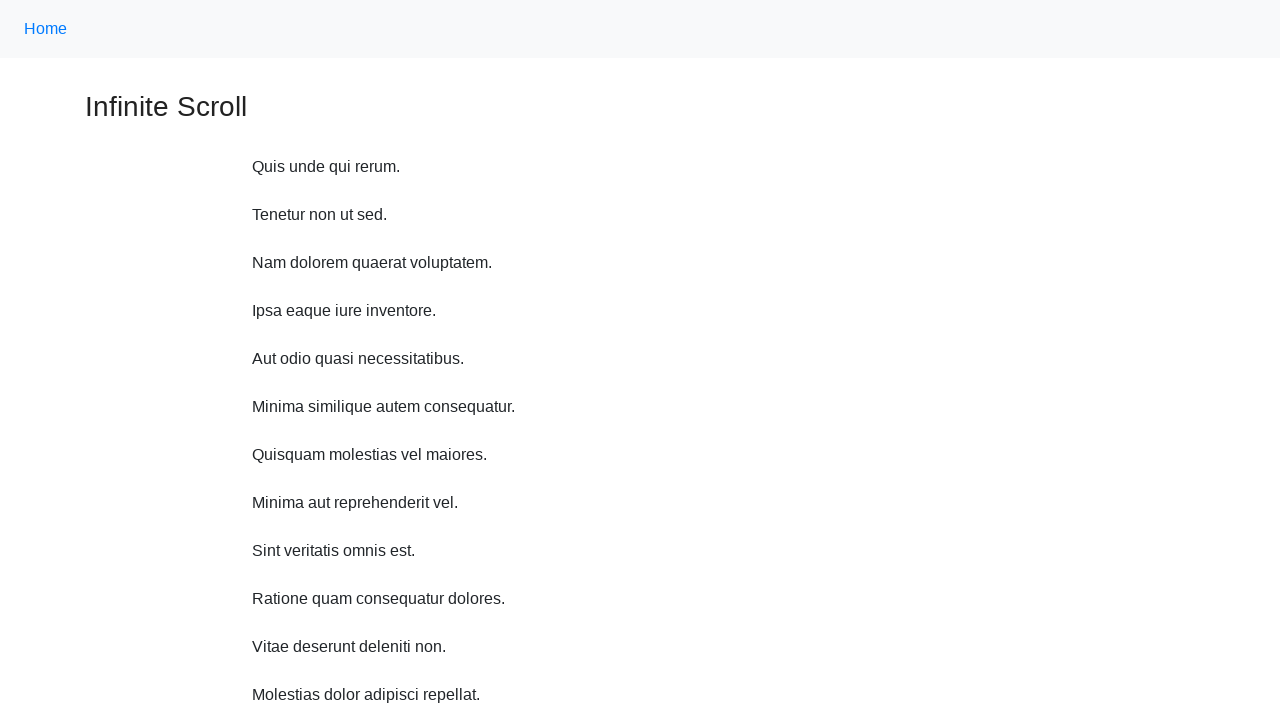

Waited 1 second after up scroll 9/10
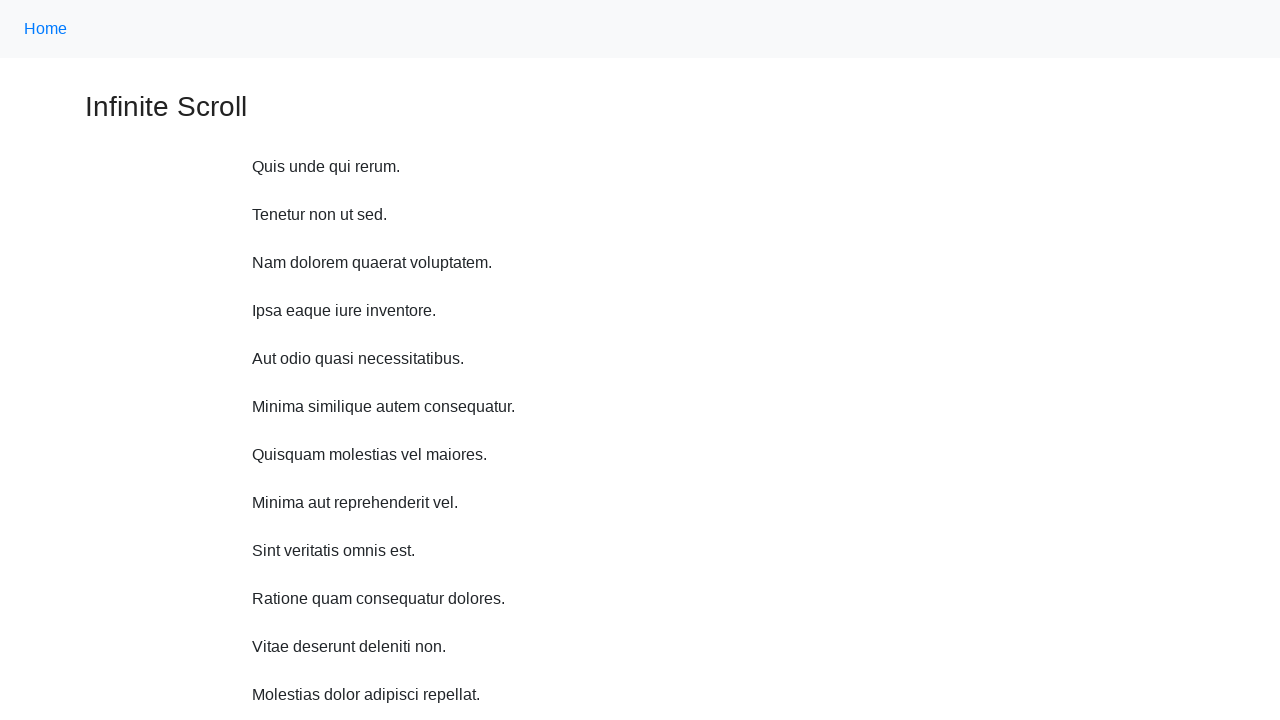

Scrolled up 750 pixels (up scroll 10/10)
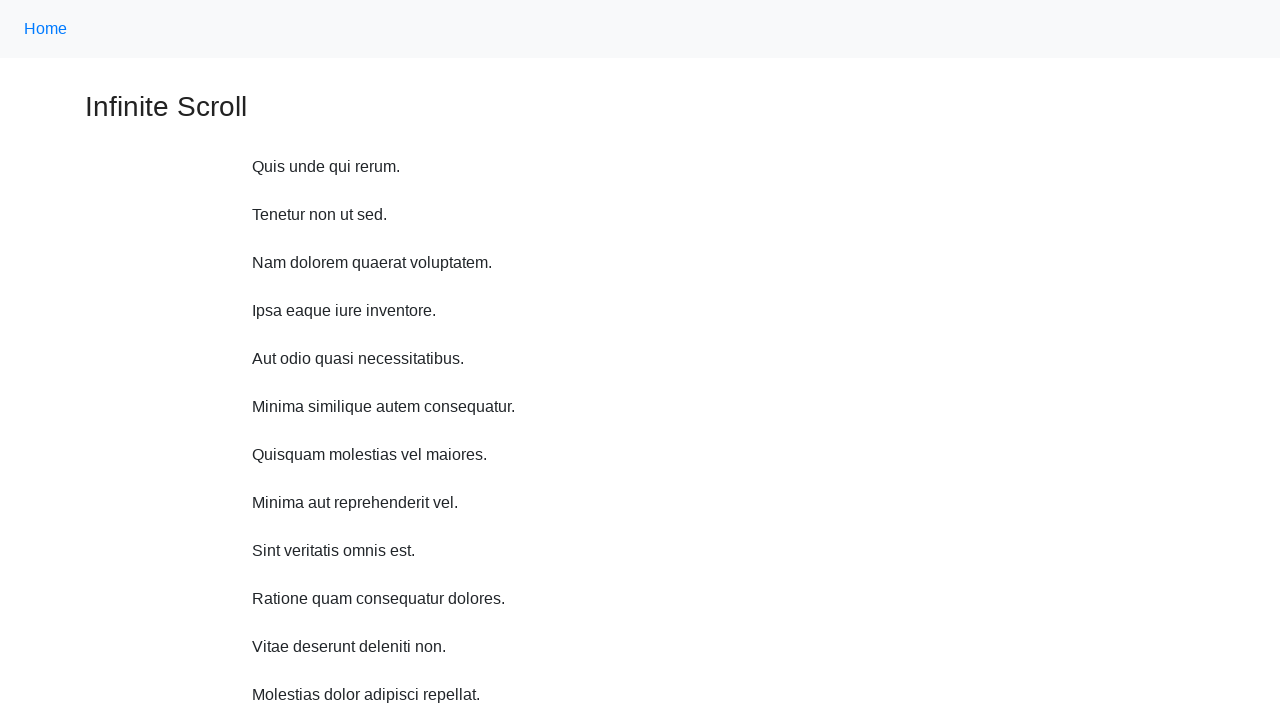

Waited 1 second after up scroll 10/10
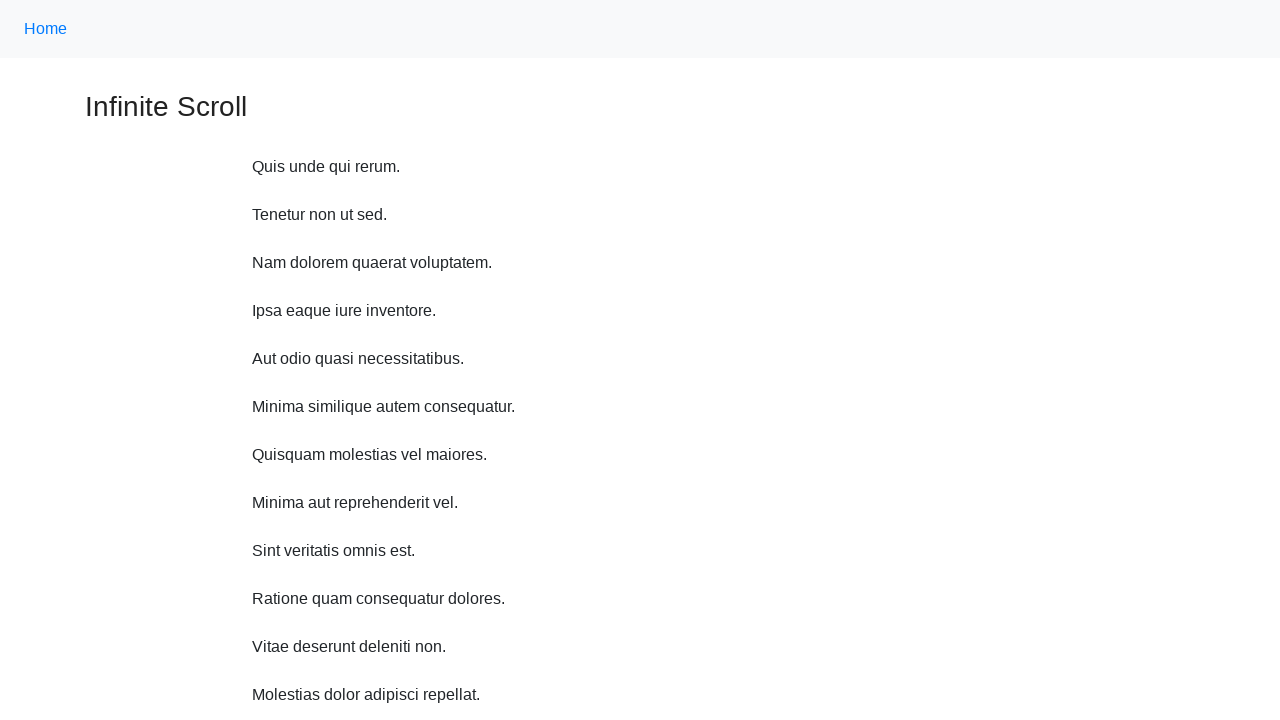

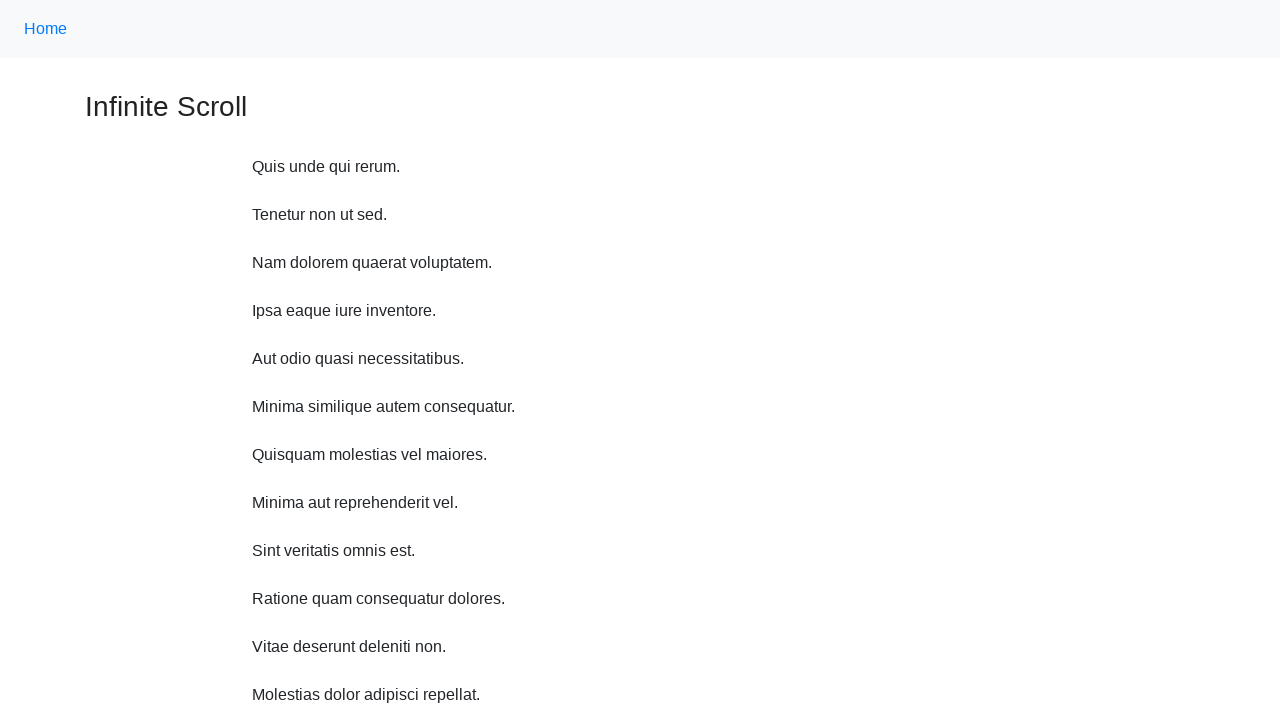